Tests repeated navigation to a web form page by loading the same URL 10 times with pauses between each navigation, simulating multiple page visits.

Starting URL: https://bonigarcia.dev/selenium-webdriver-java/web-form.html

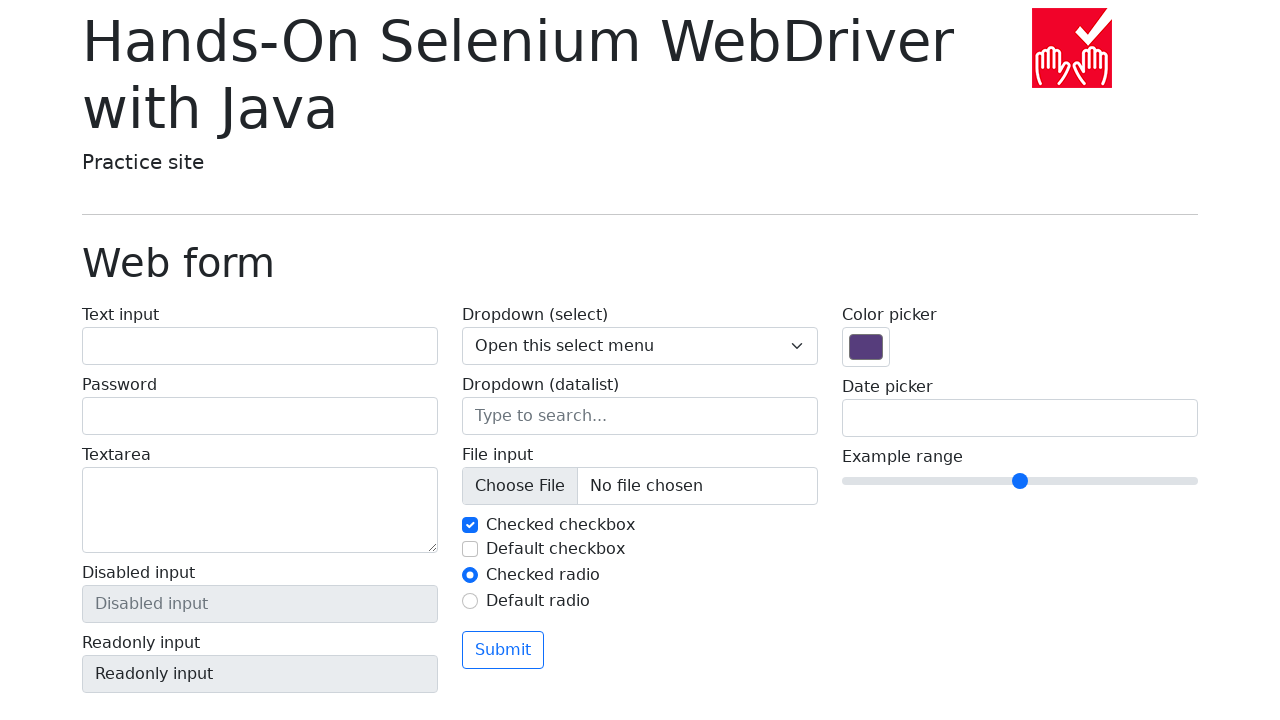

Set browser viewport to 1920x1080
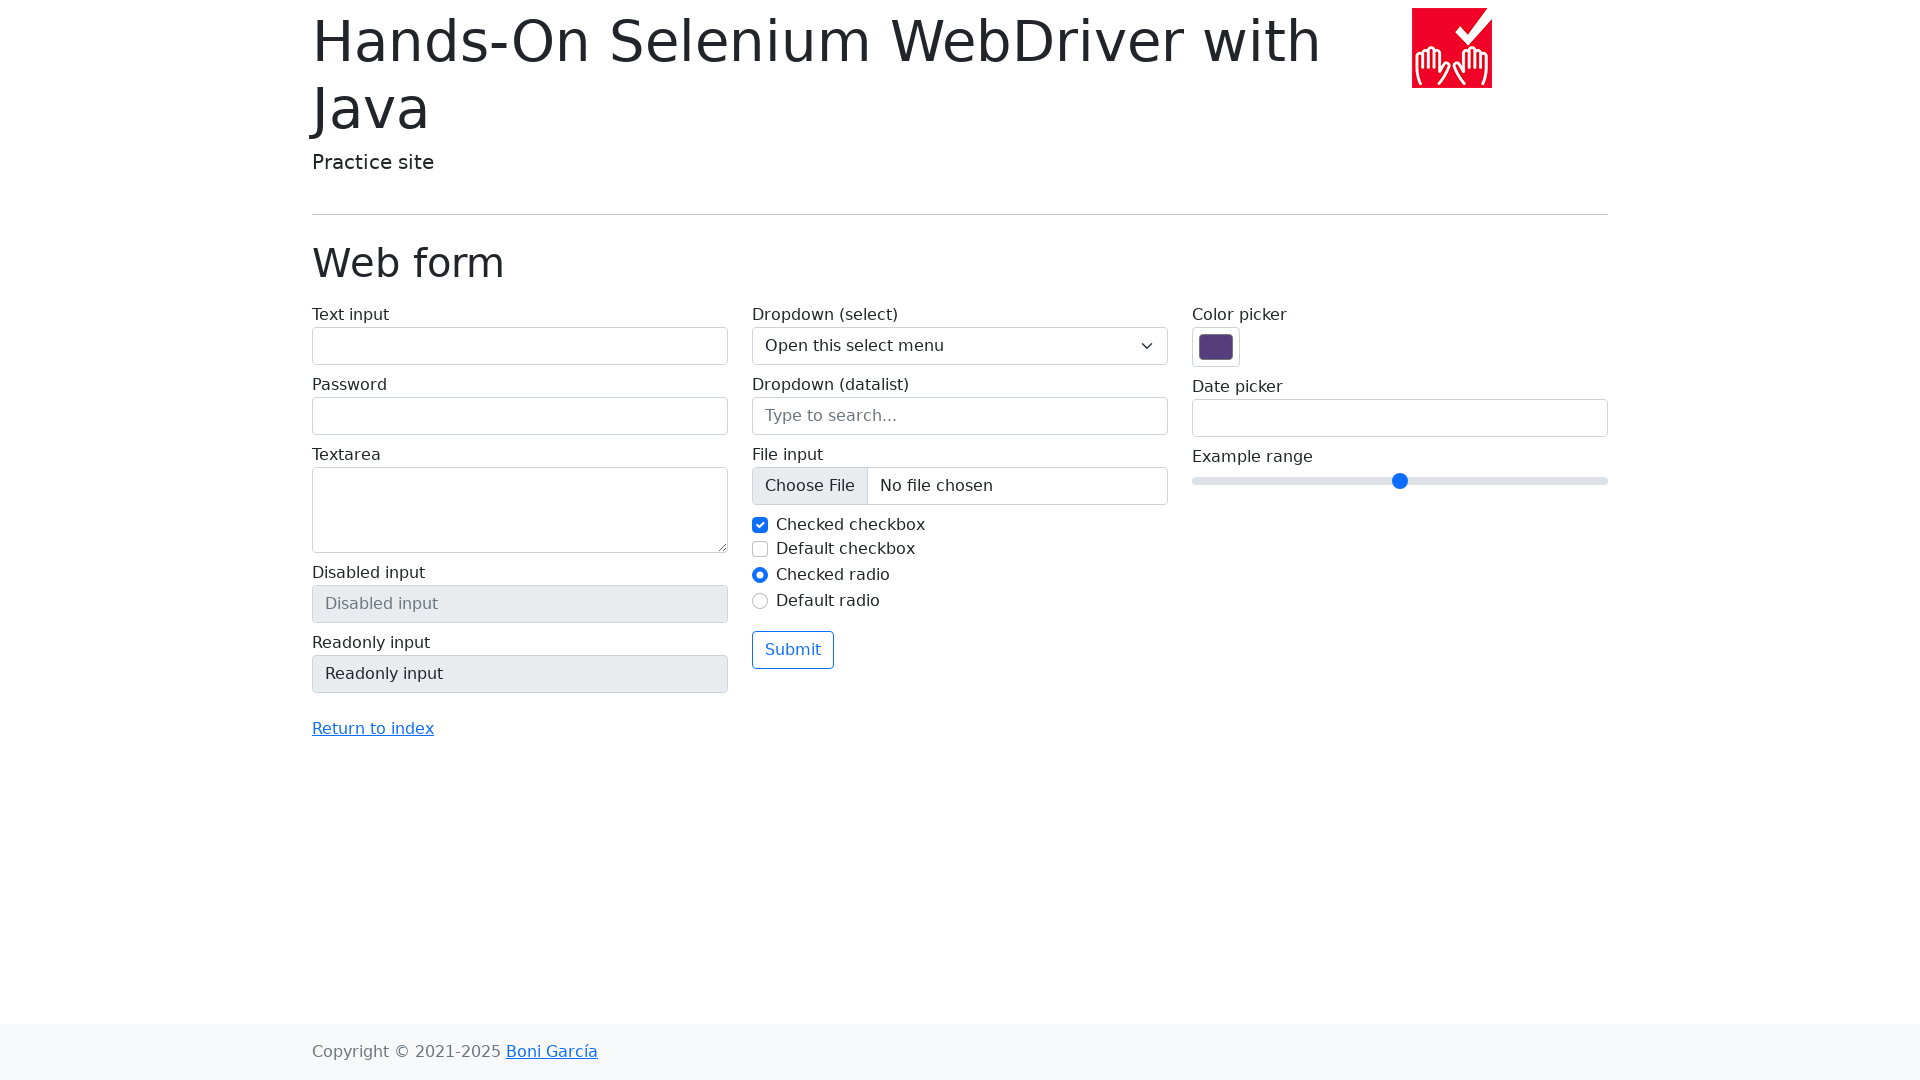

Waited 2 seconds before navigation attempt 1
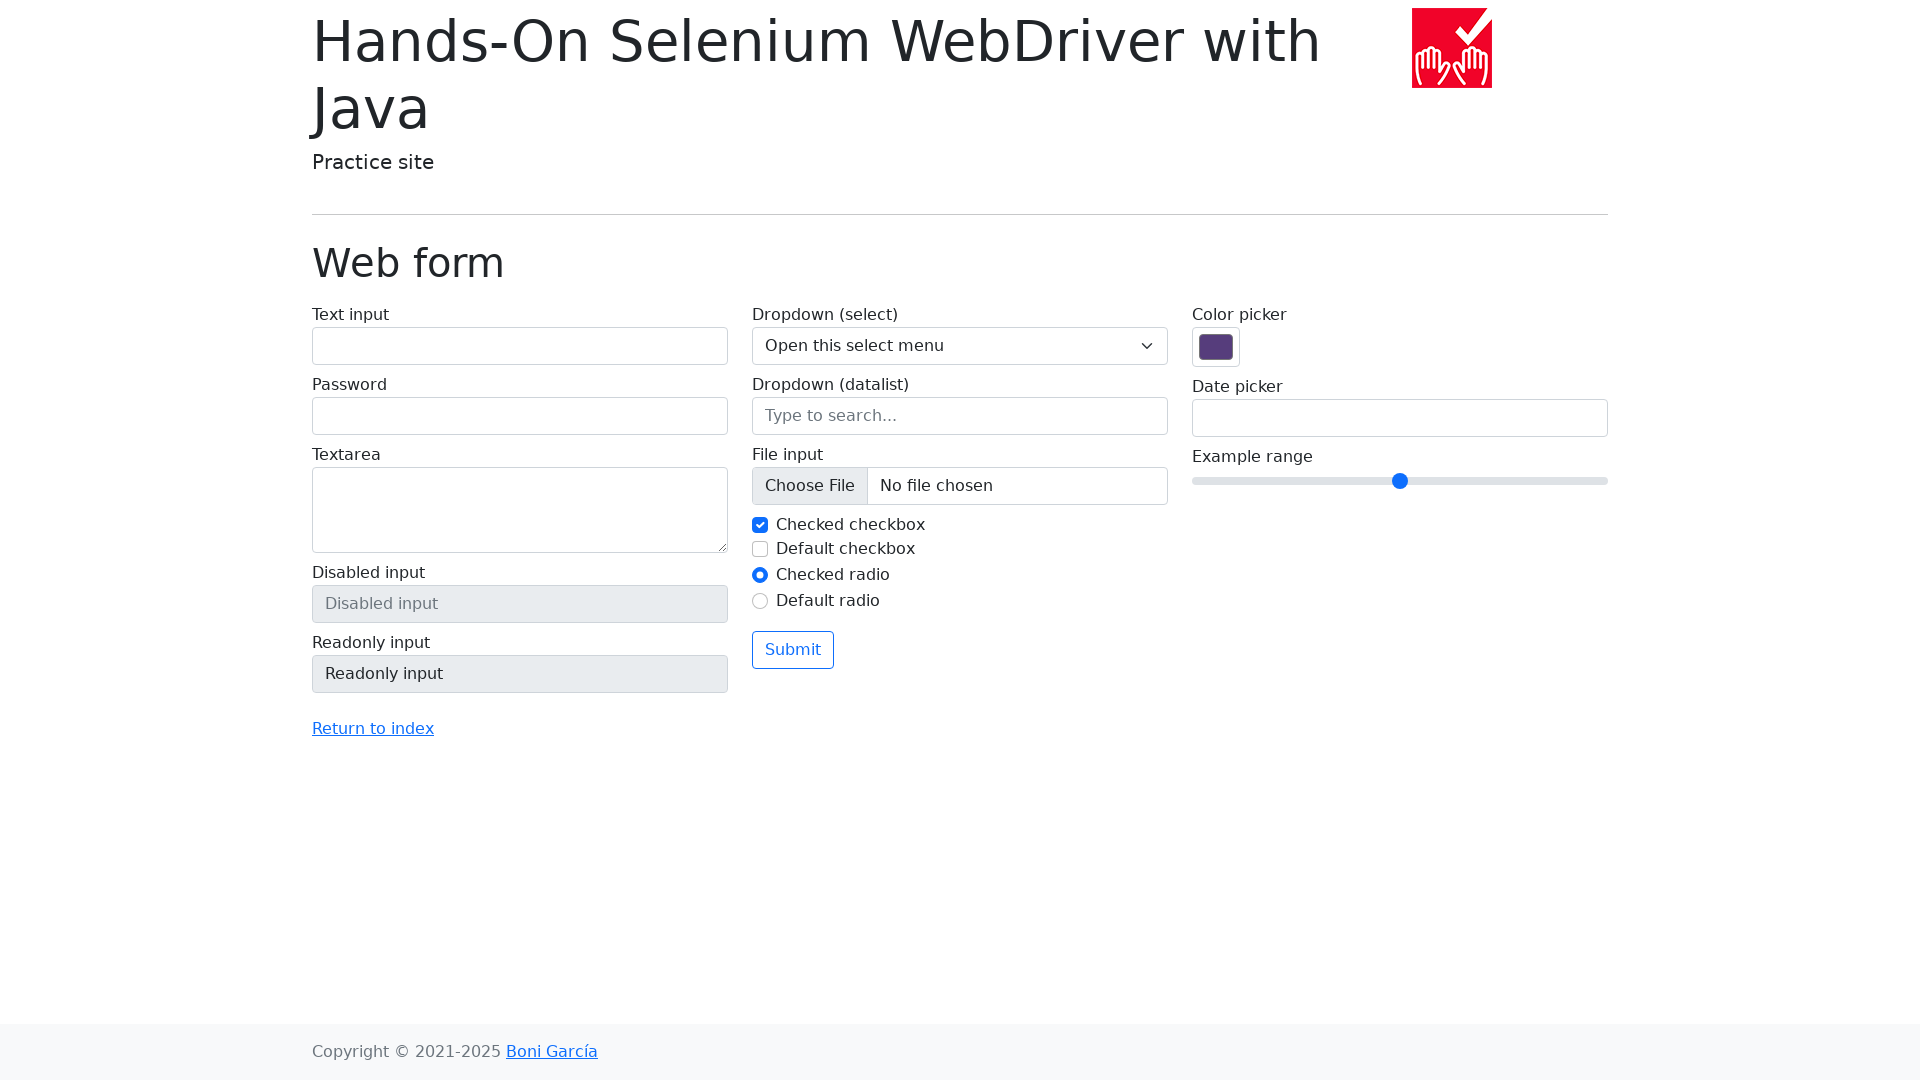

Navigated to web form page (visit 2)
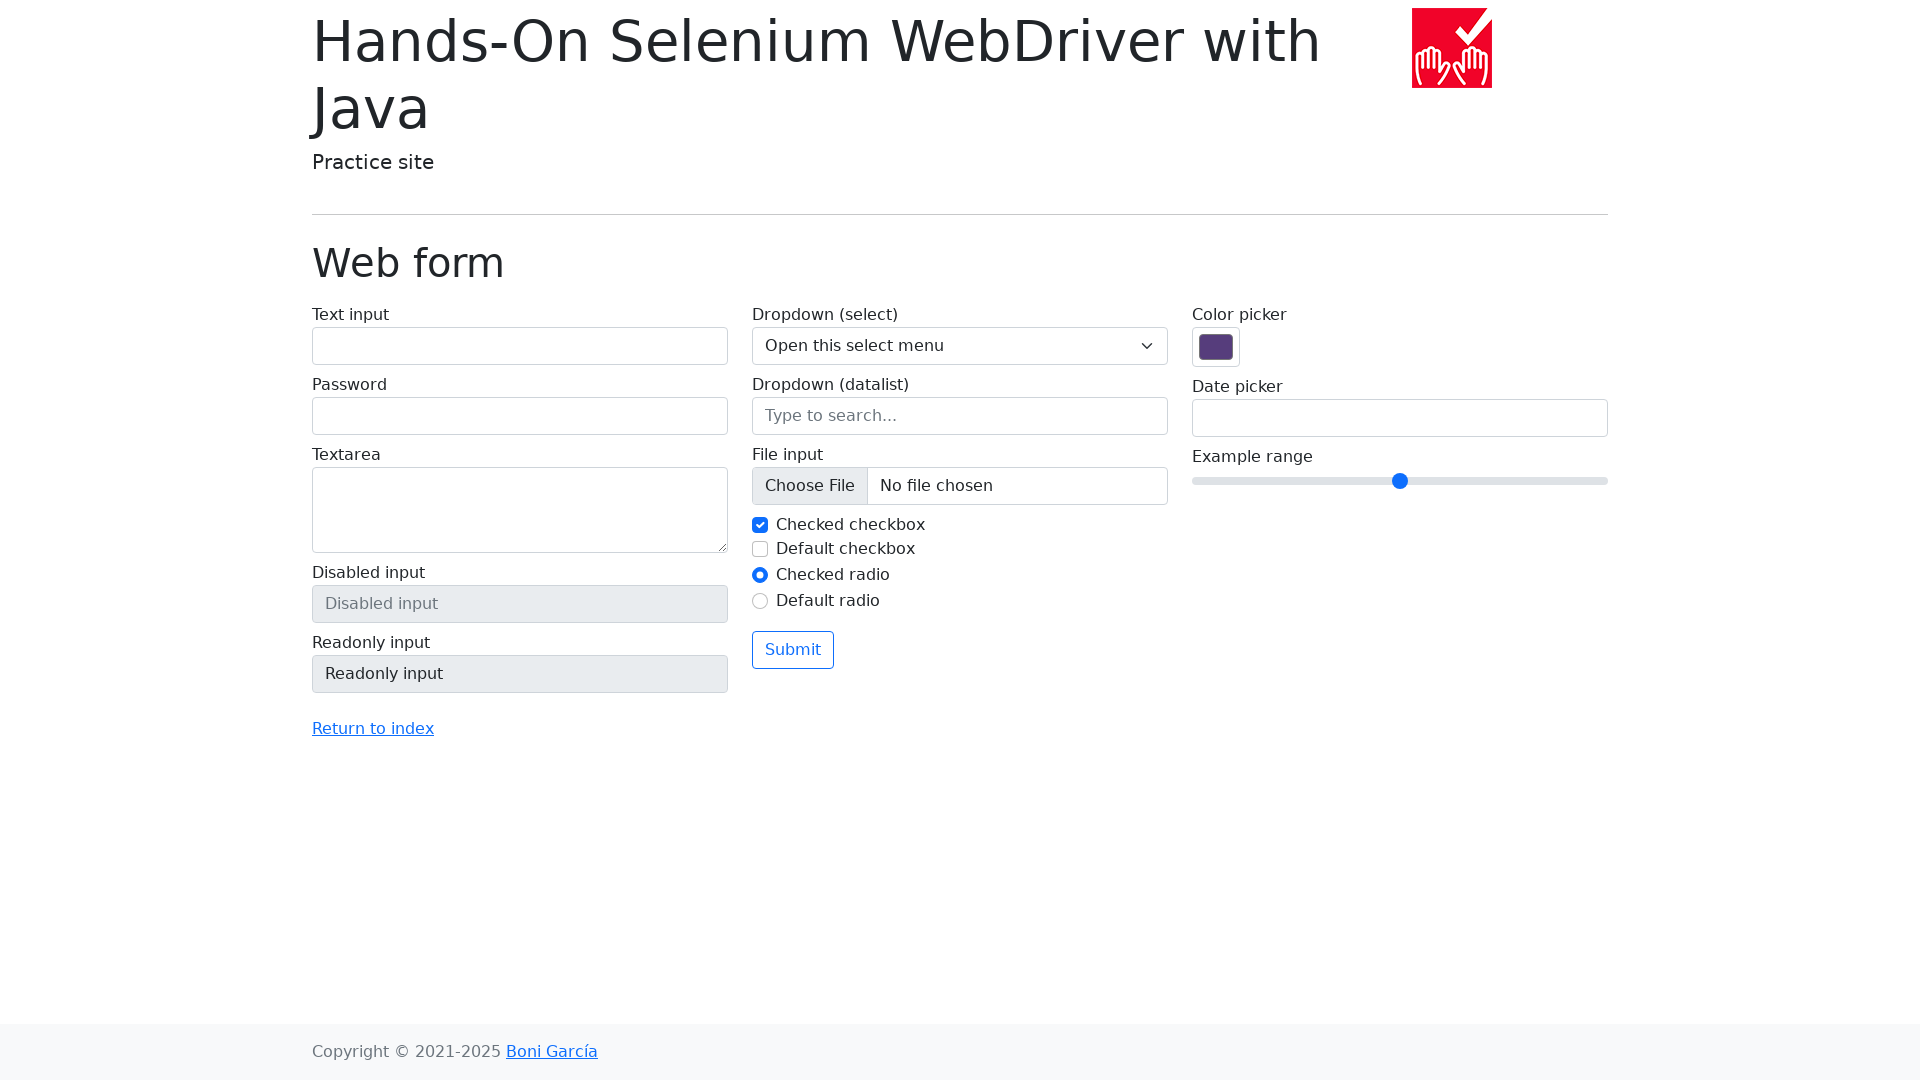

Waited 2 seconds before navigation attempt 2
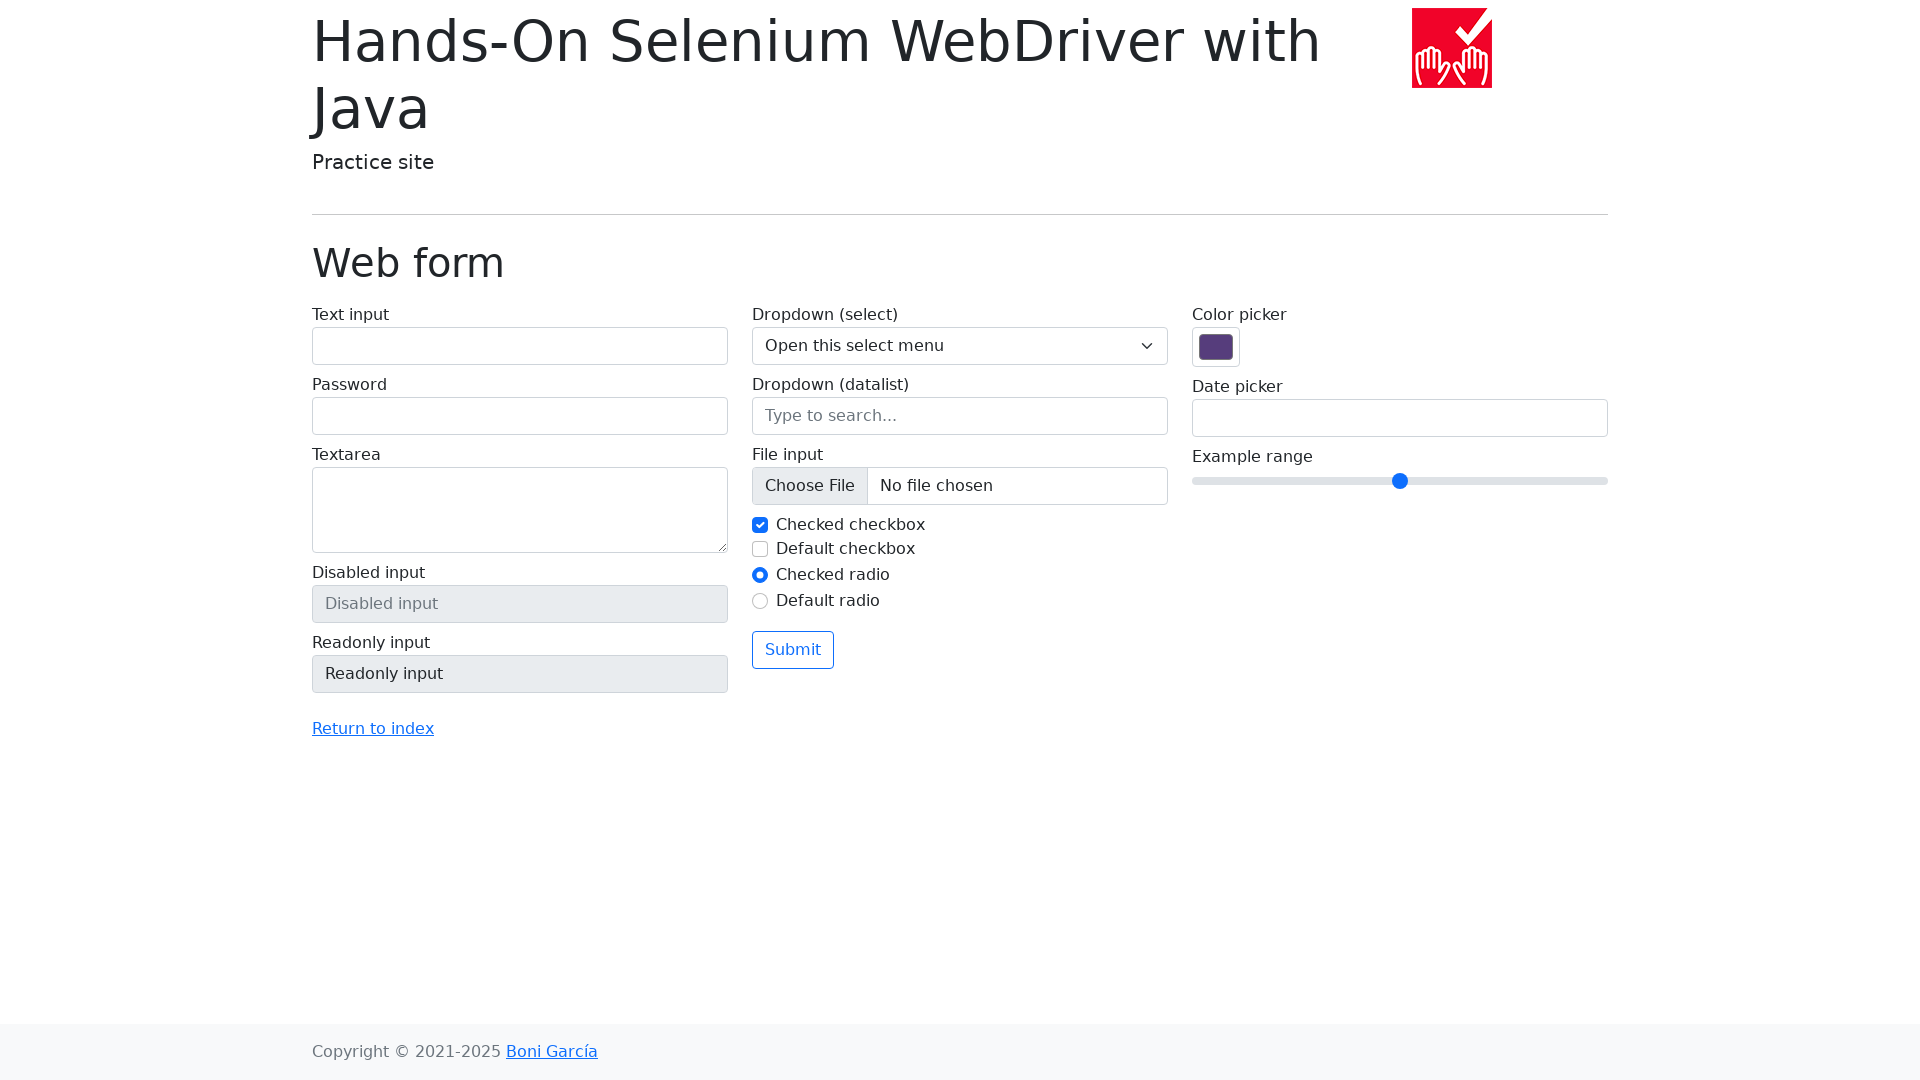

Navigated to web form page (visit 3)
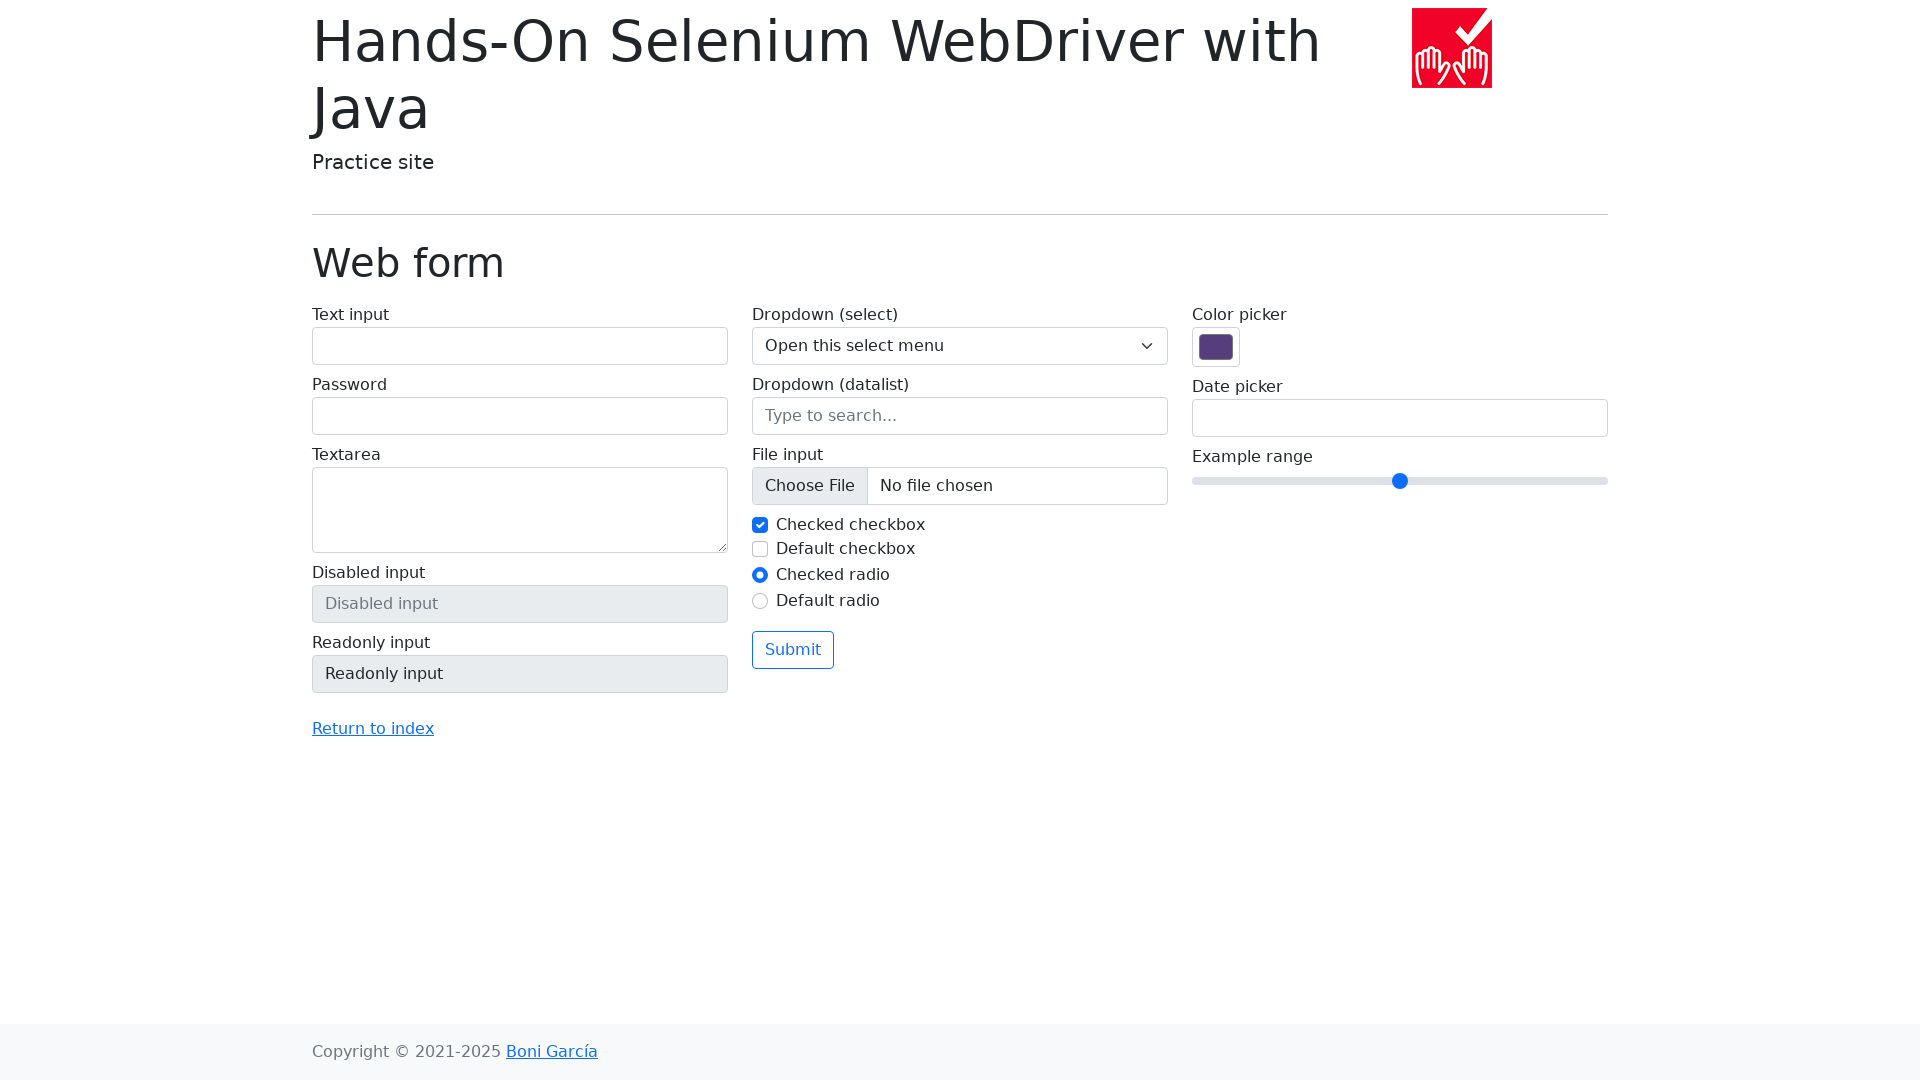

Waited 2 seconds before navigation attempt 3
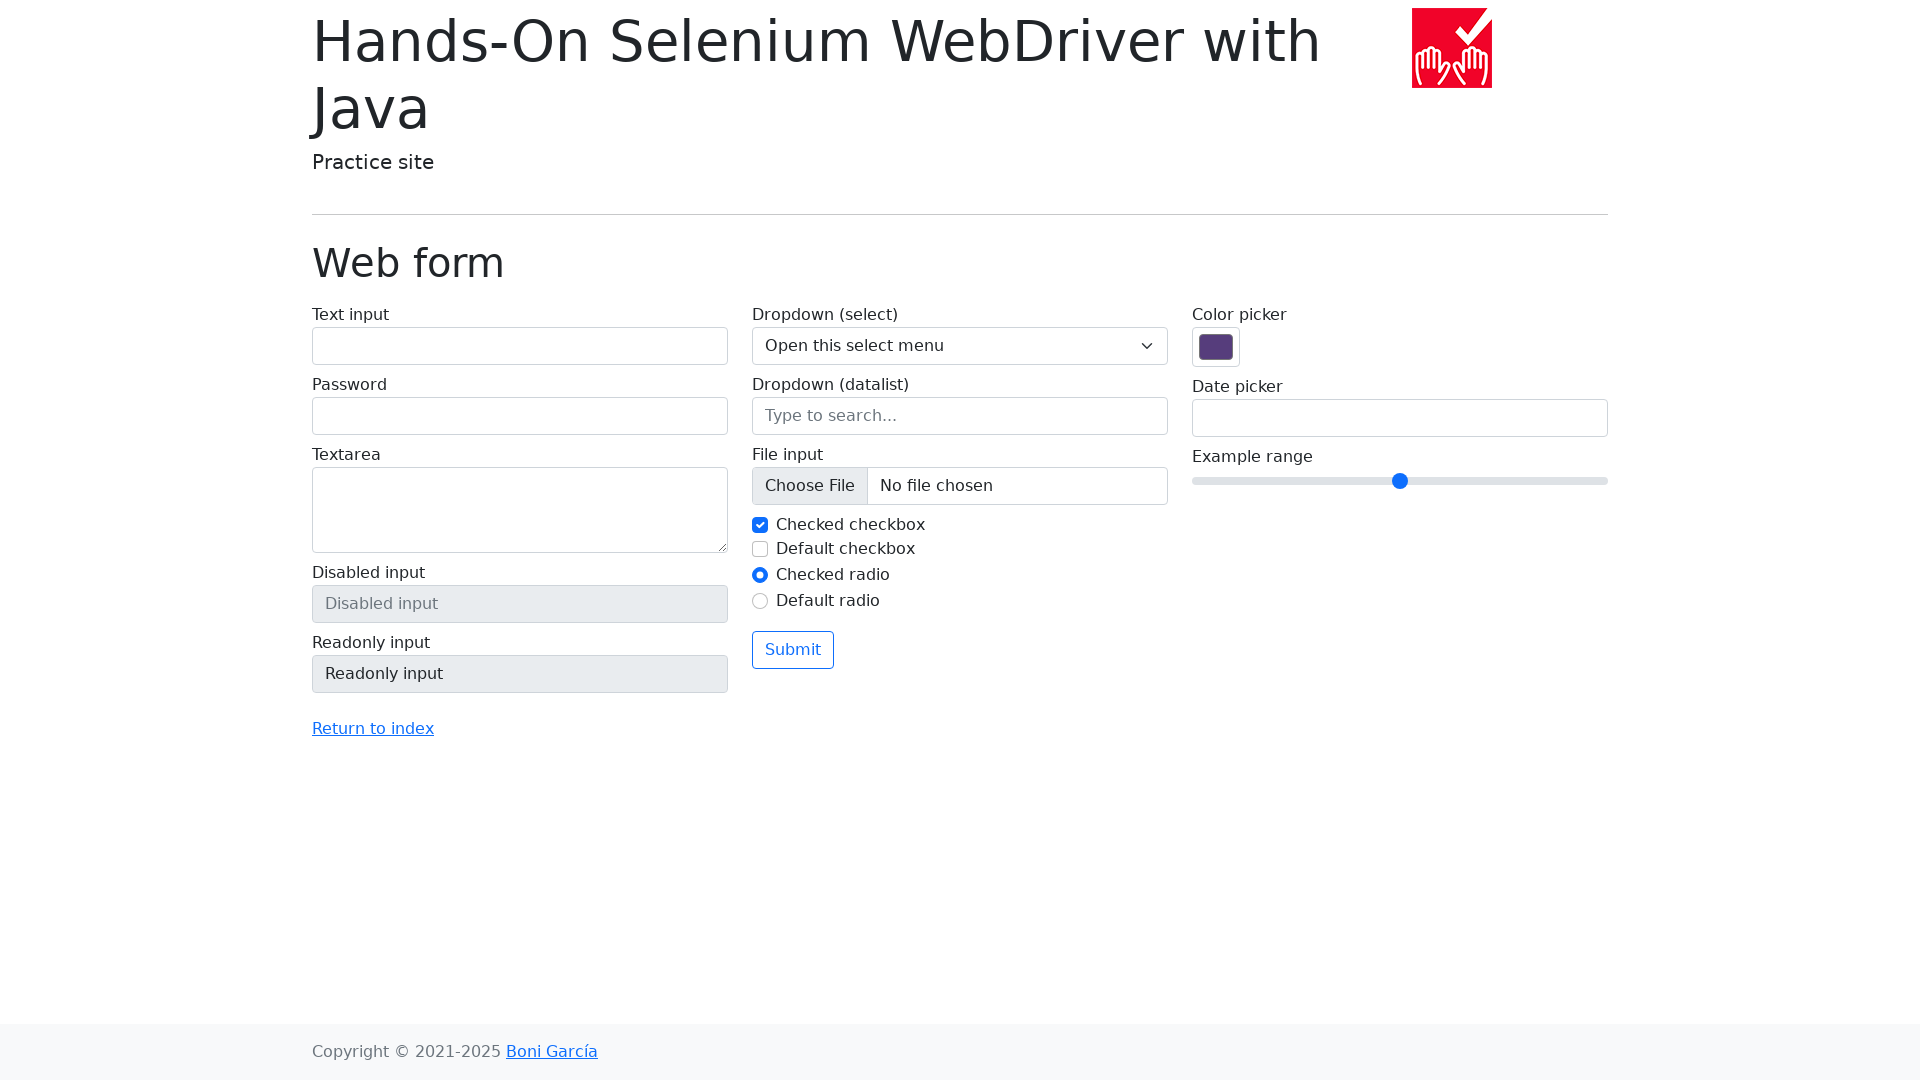

Navigated to web form page (visit 4)
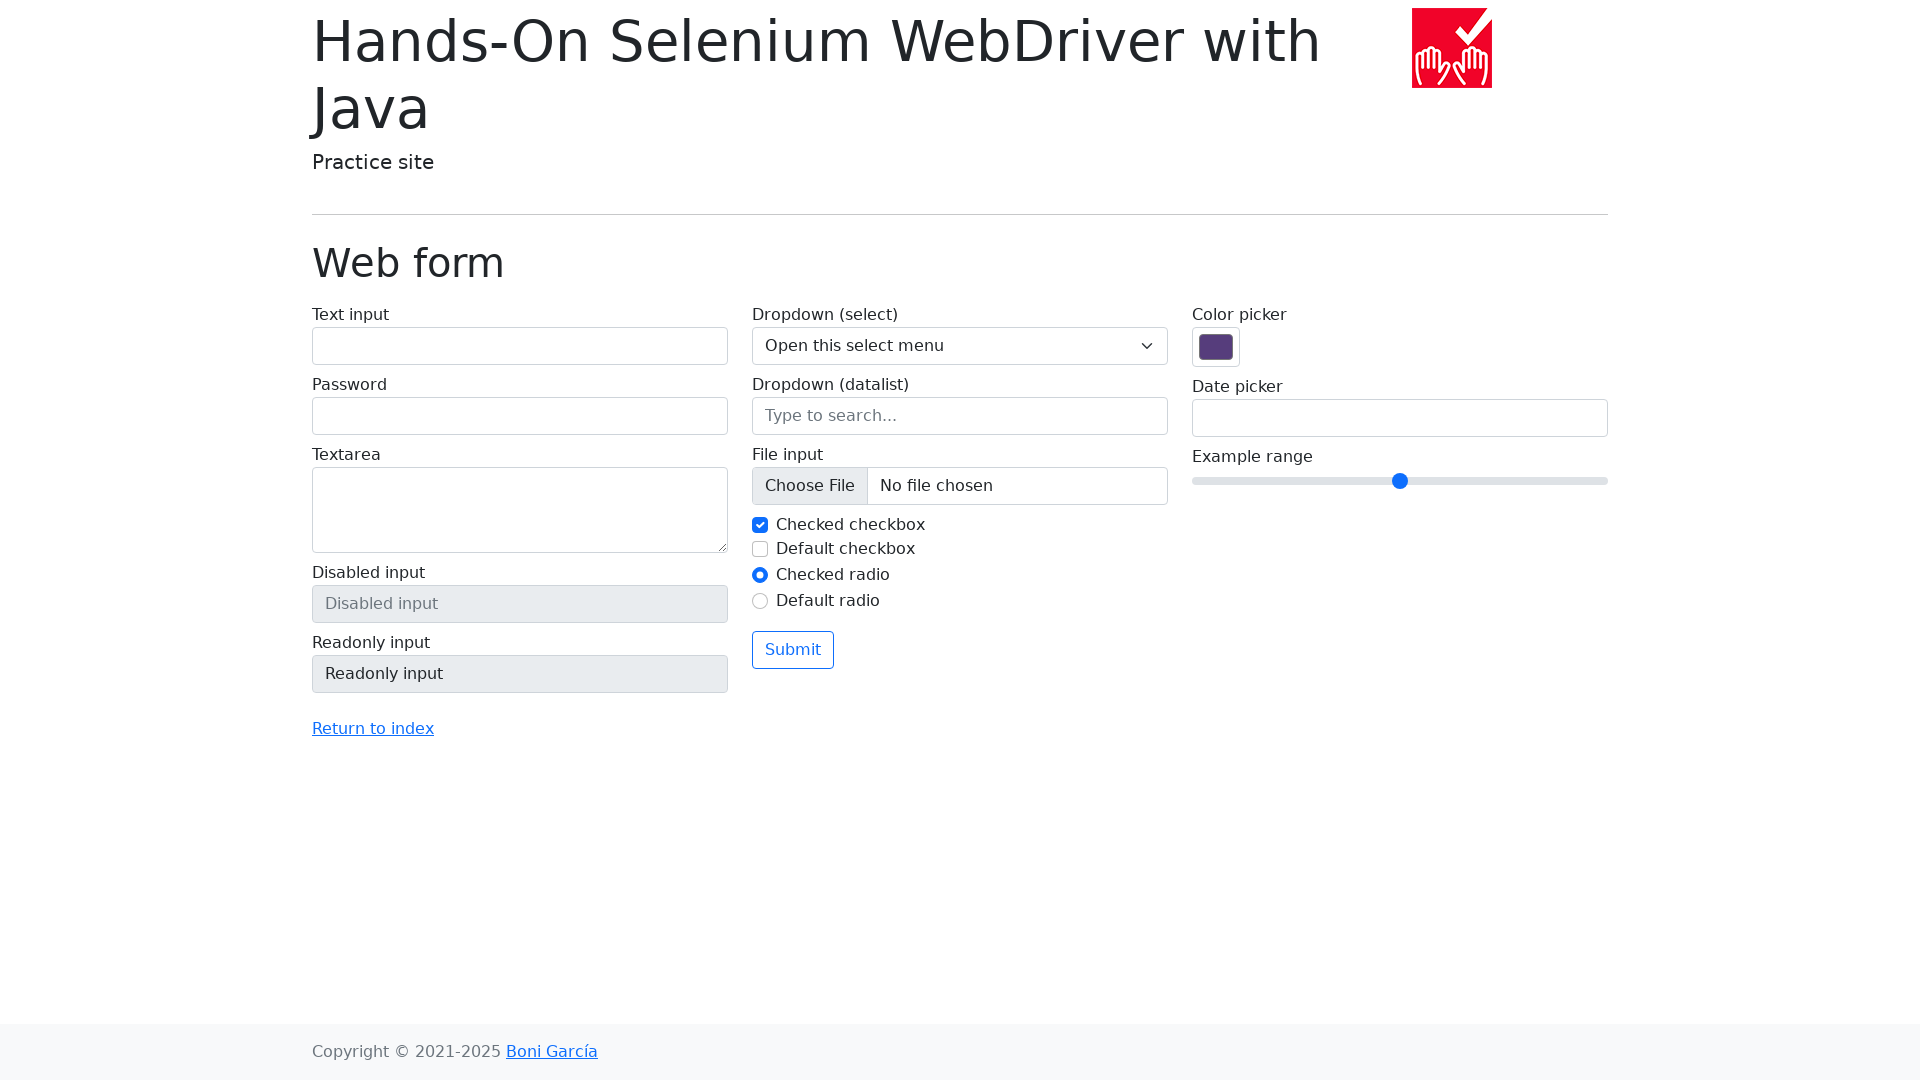

Waited 2 seconds before navigation attempt 4
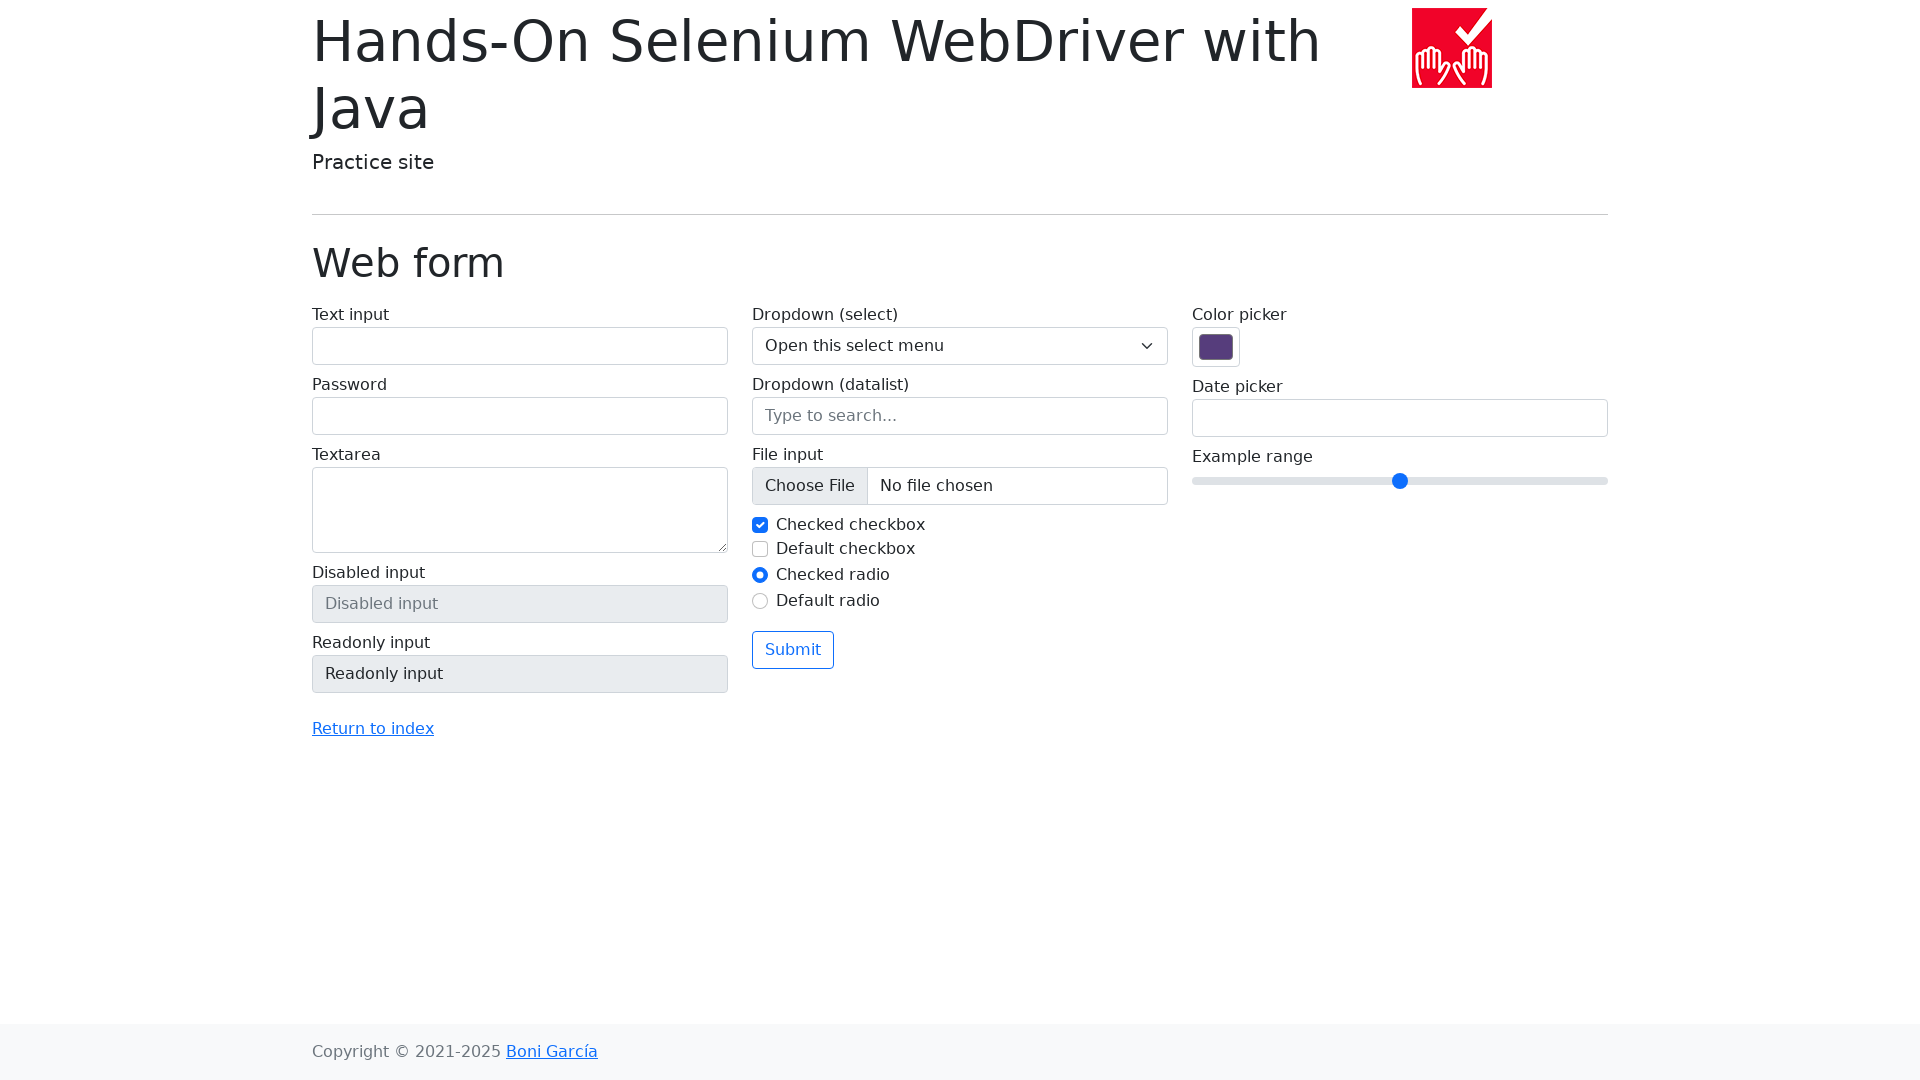

Navigated to web form page (visit 5)
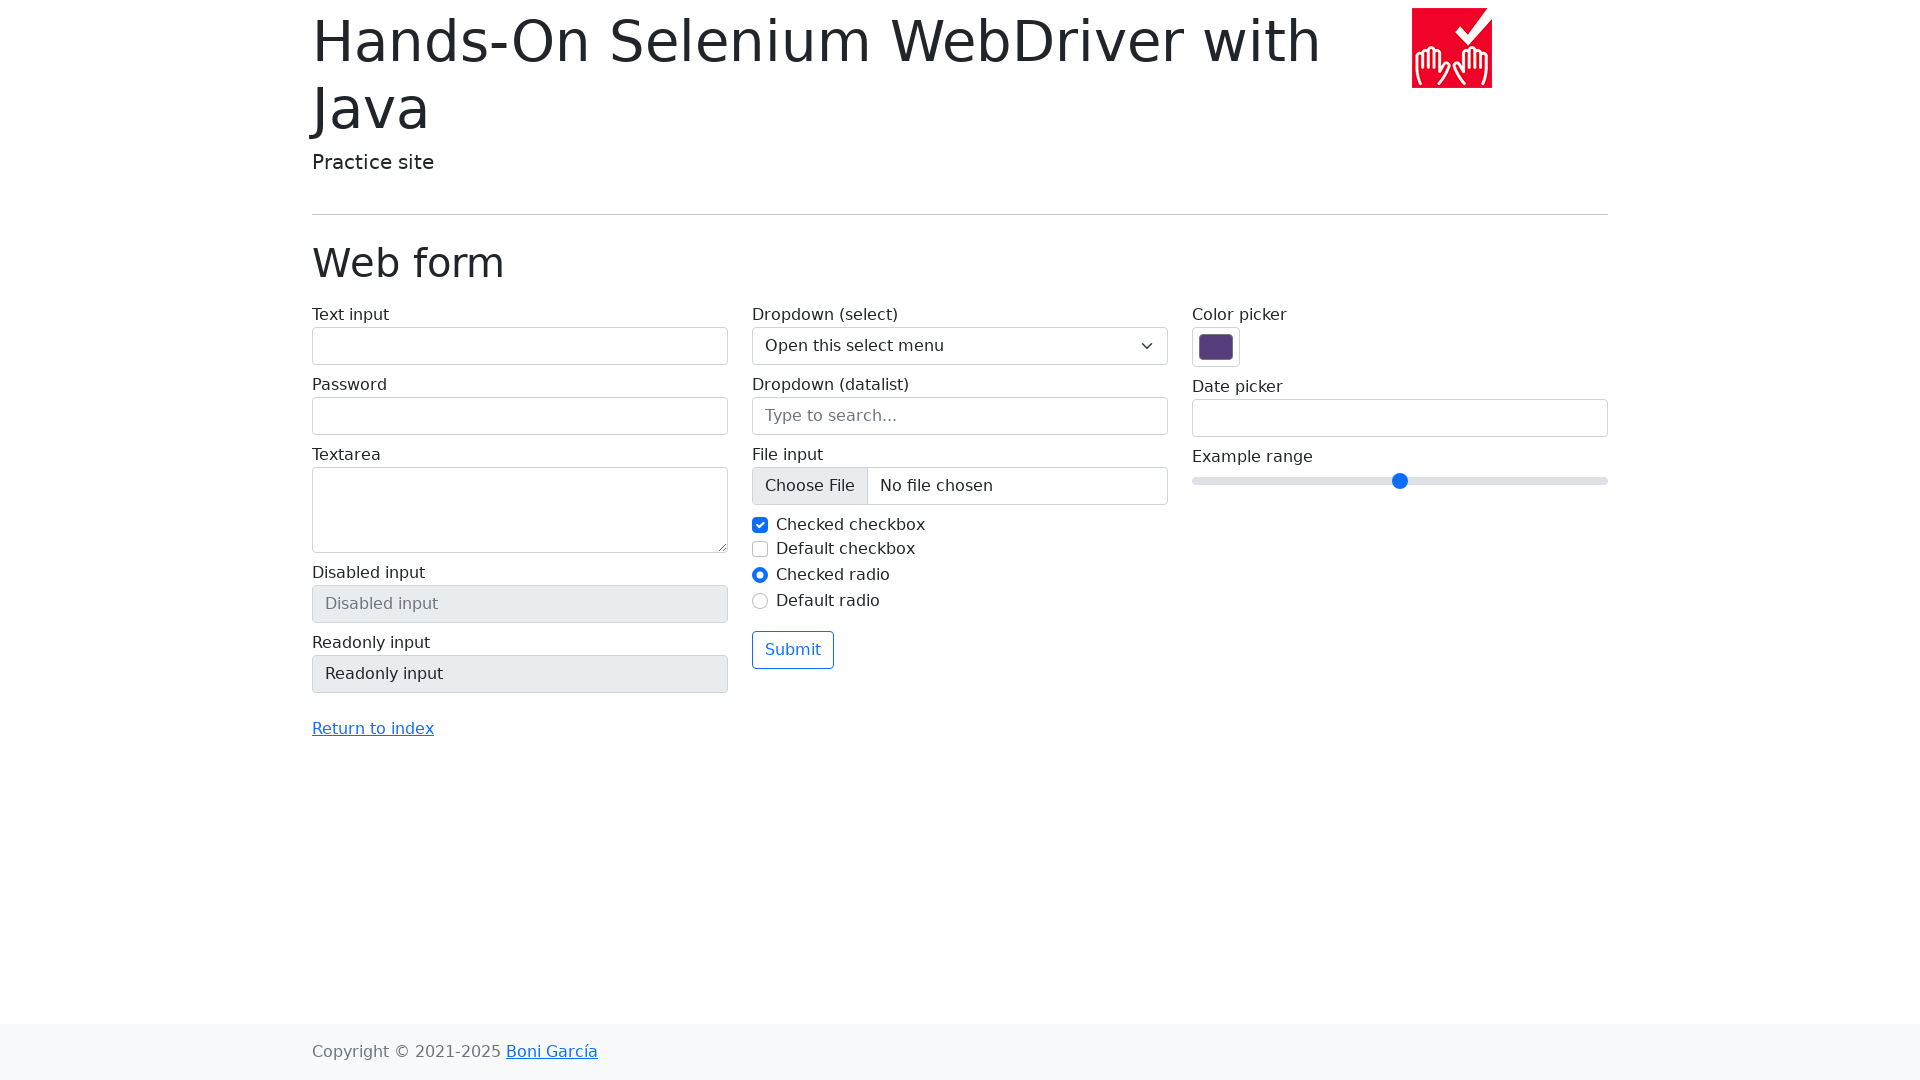

Waited 2 seconds before navigation attempt 5
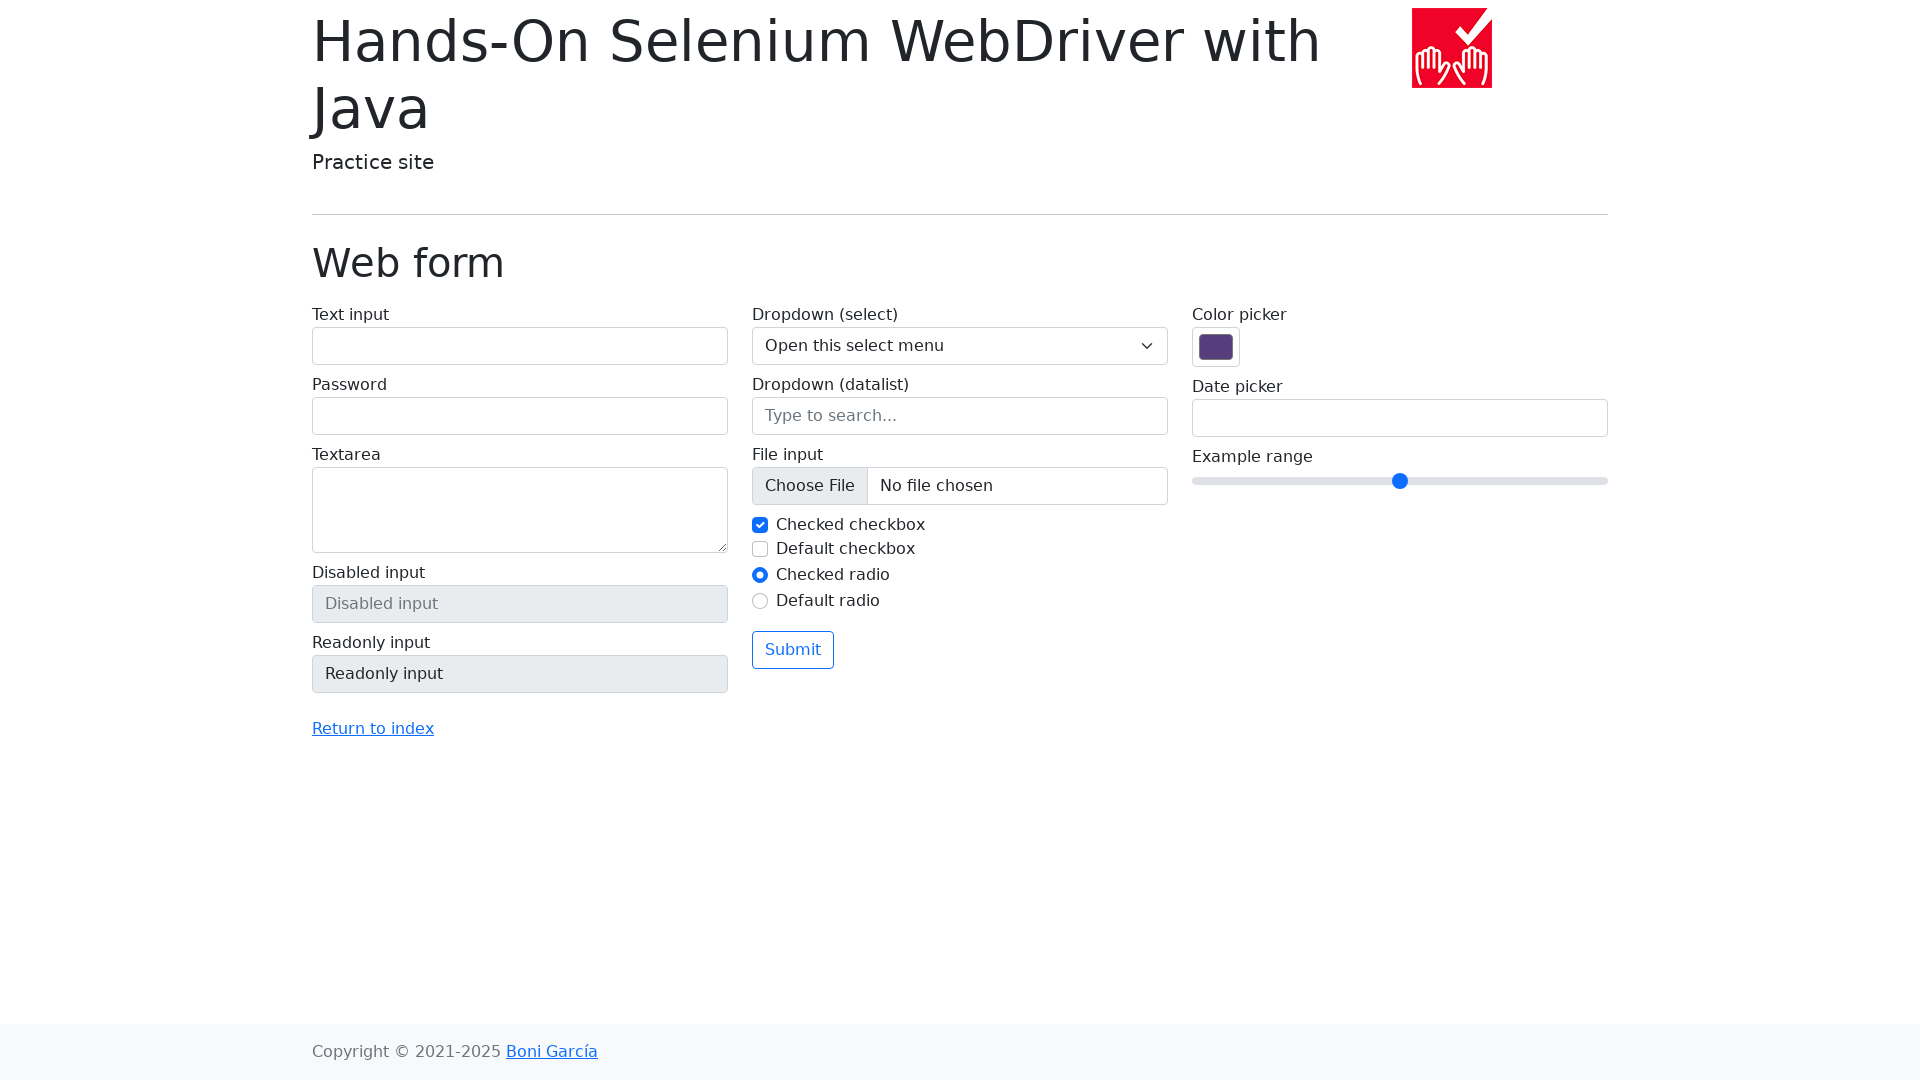

Navigated to web form page (visit 6)
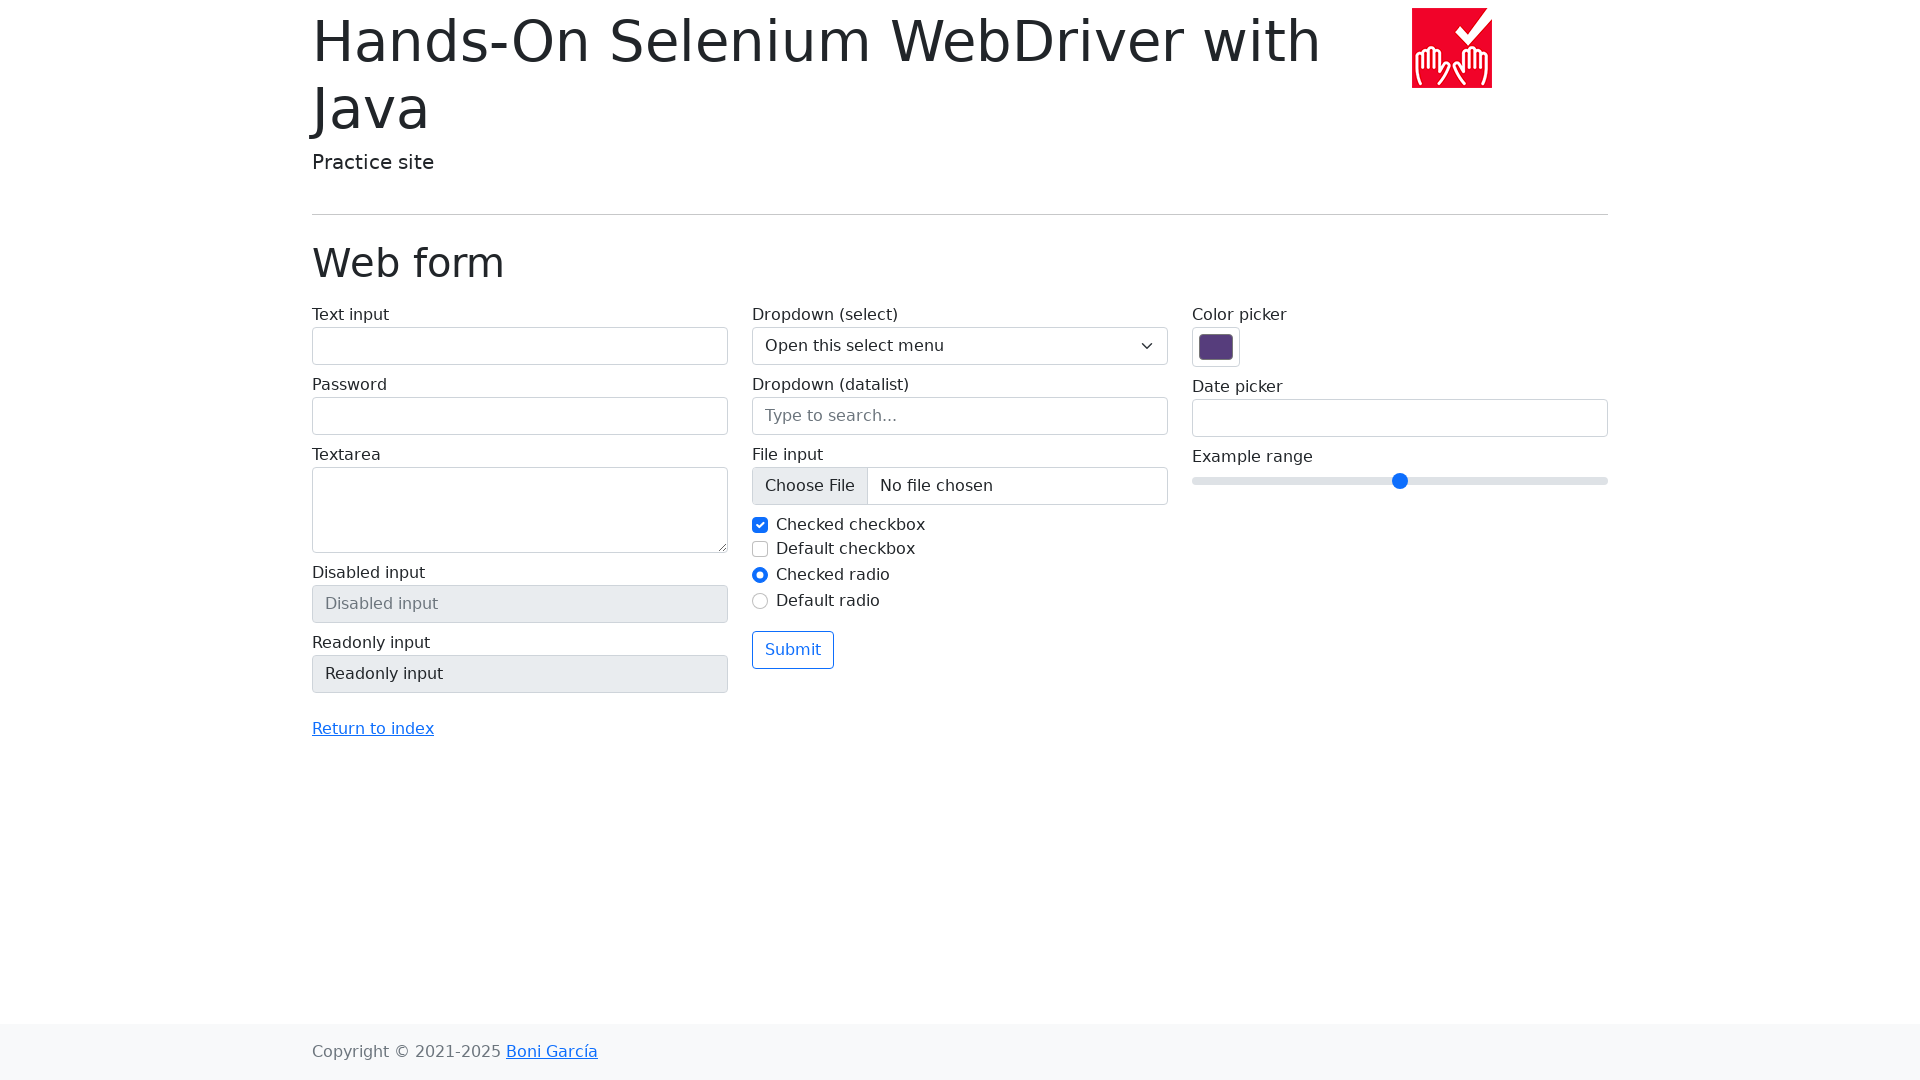

Waited 2 seconds before navigation attempt 6
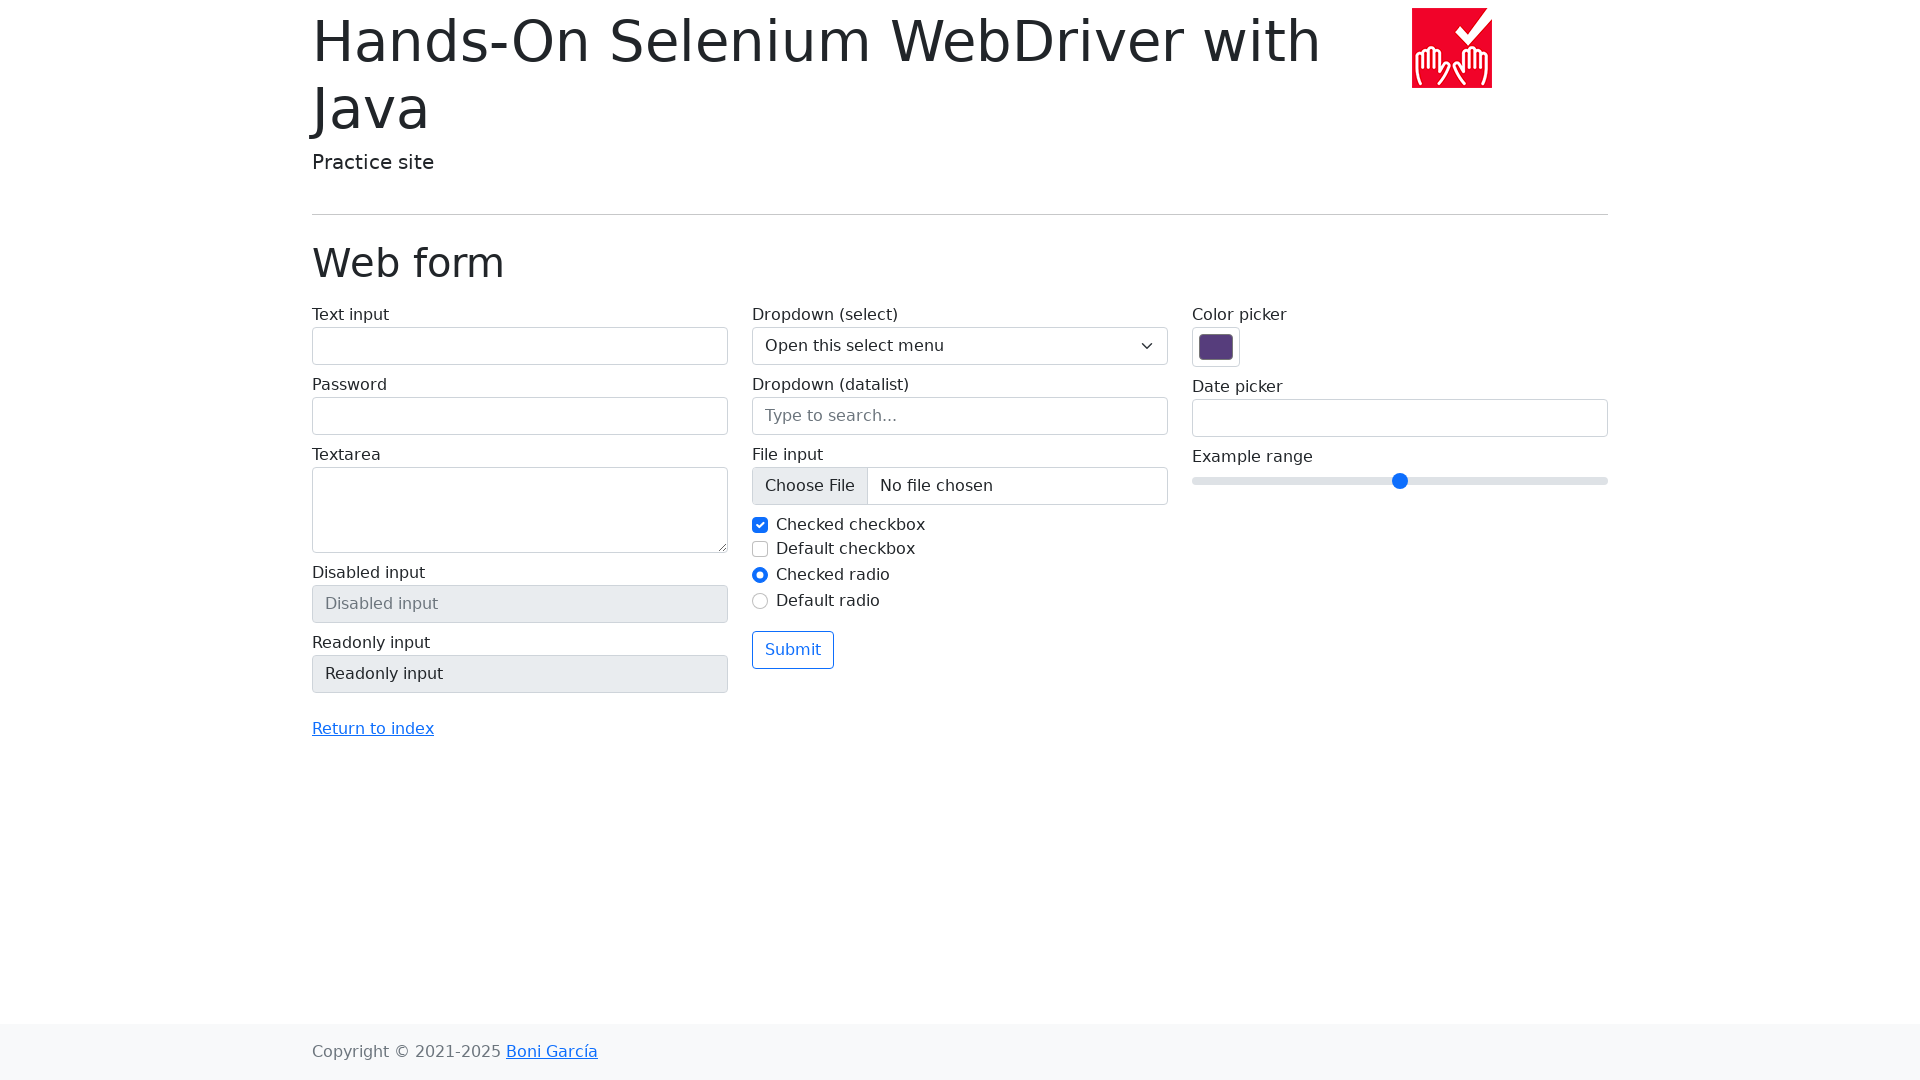

Navigated to web form page (visit 7)
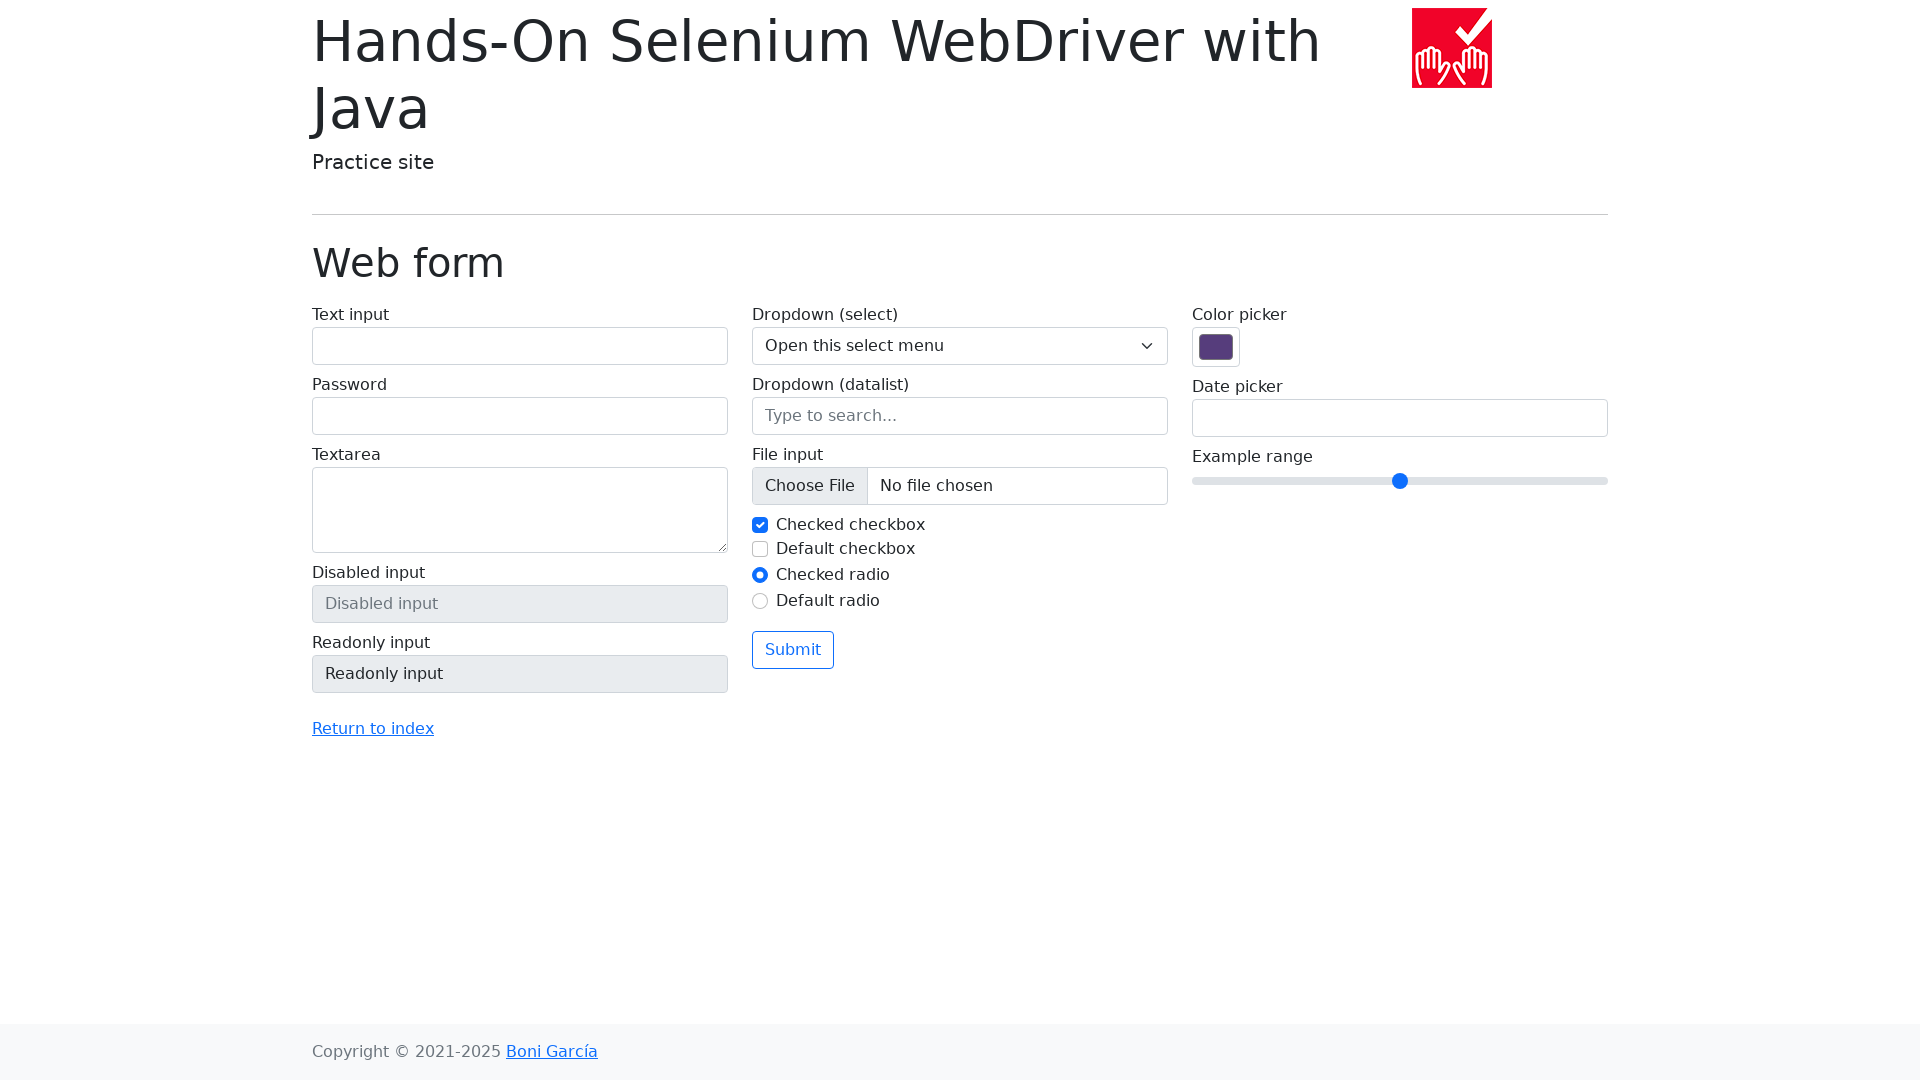

Waited 2 seconds before navigation attempt 7
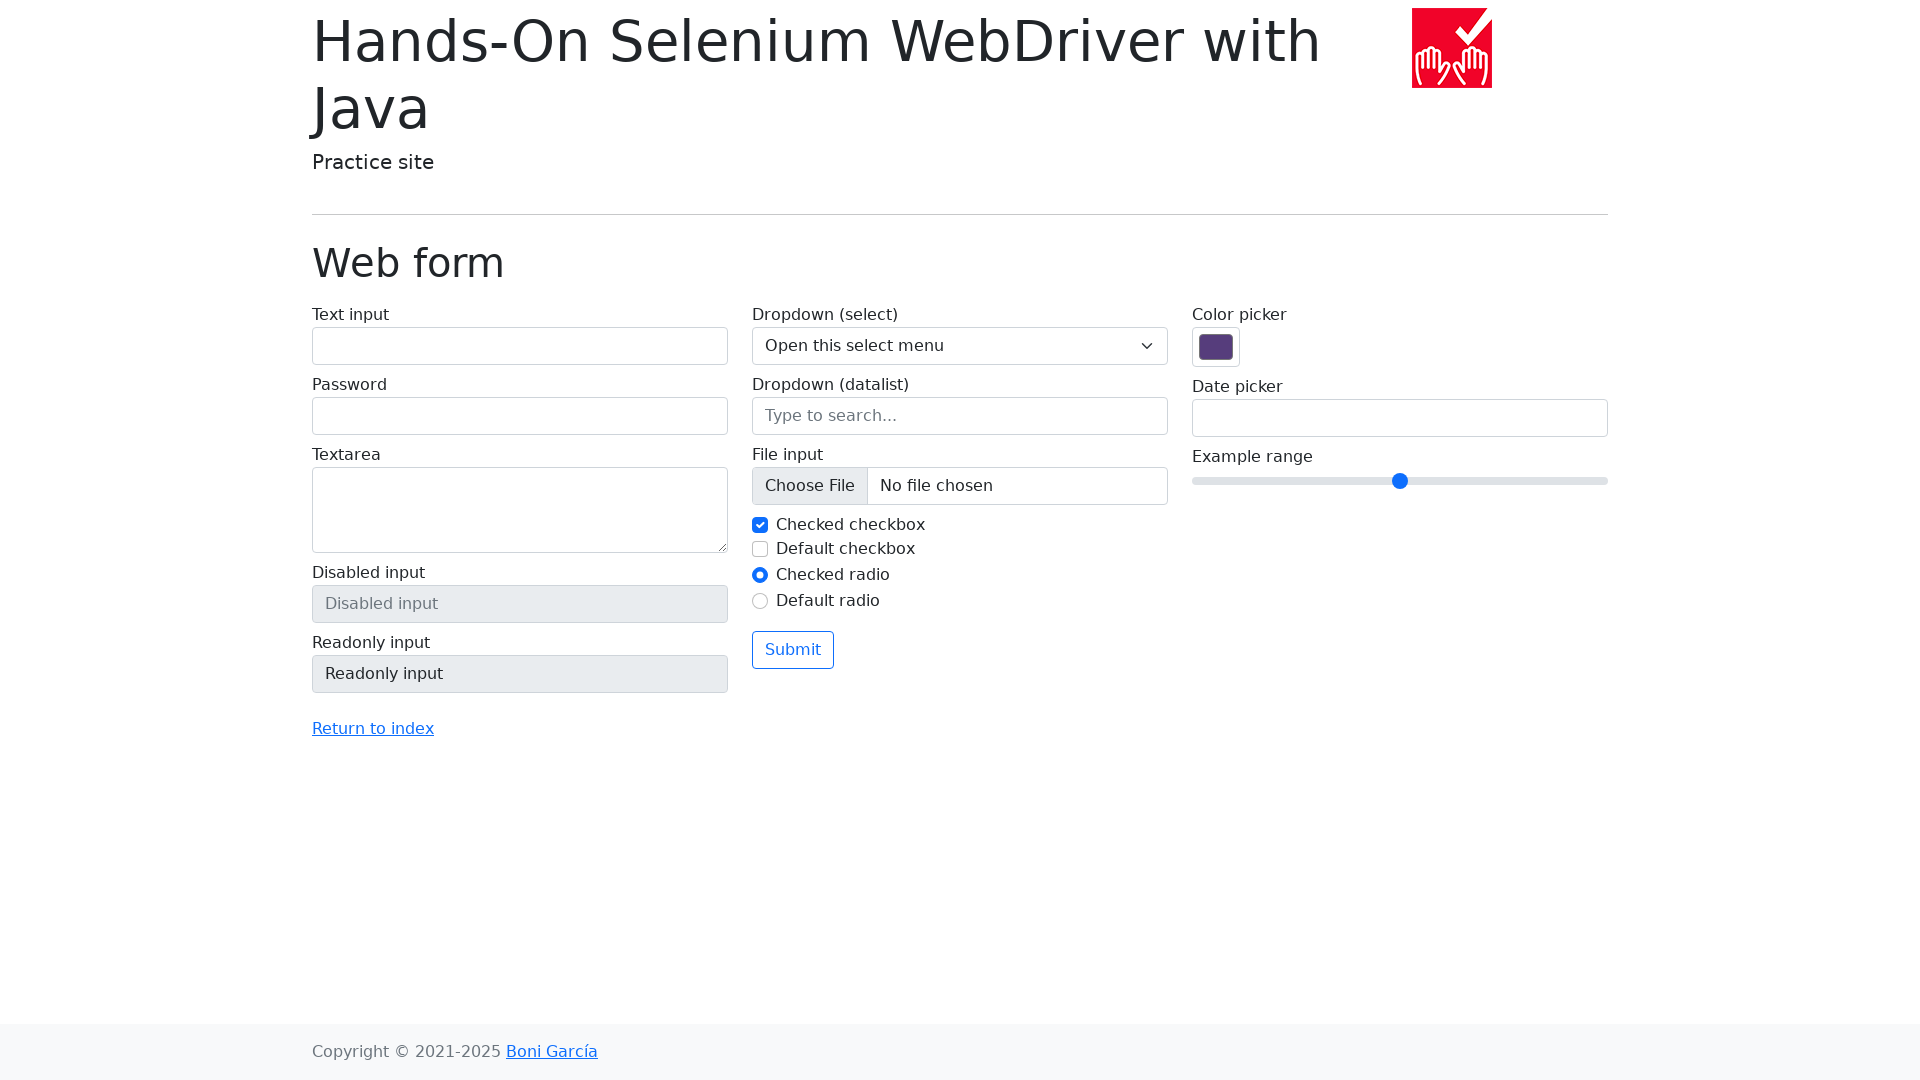

Navigated to web form page (visit 8)
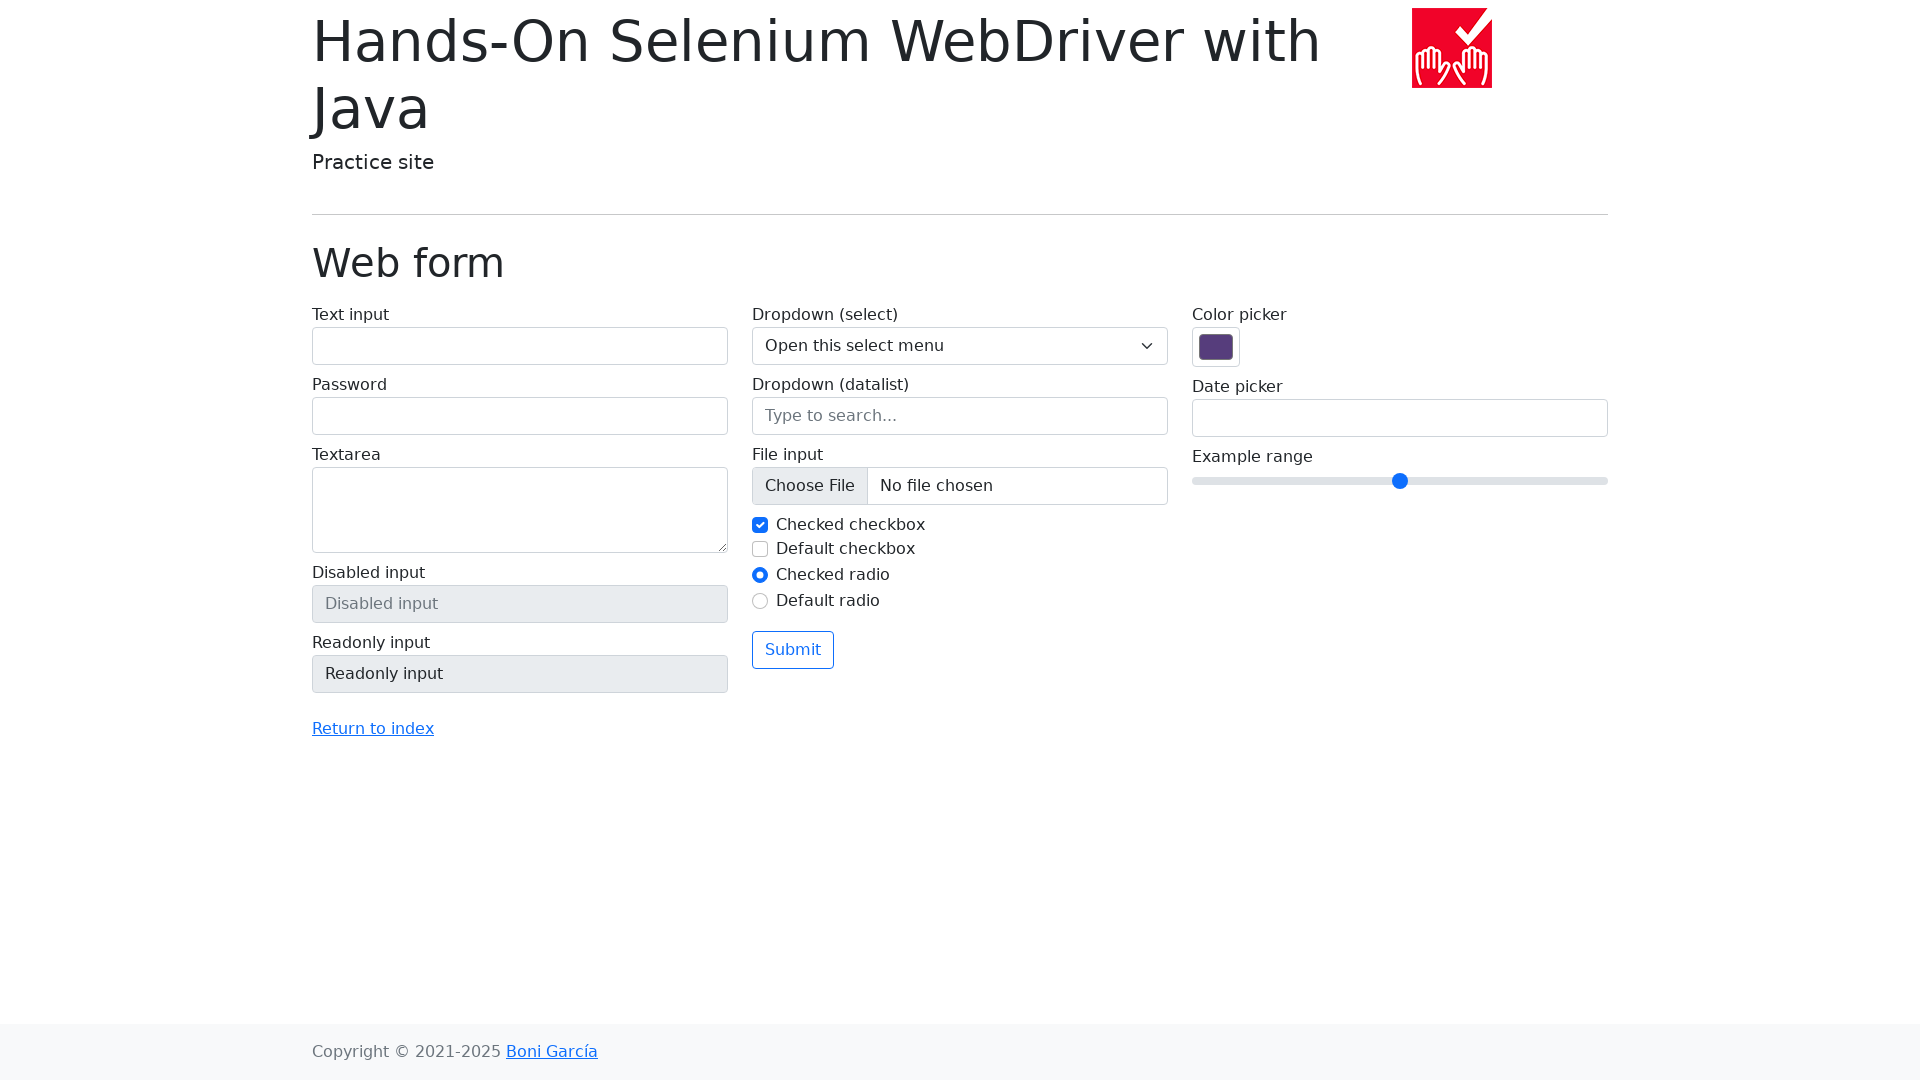

Waited 2 seconds before navigation attempt 8
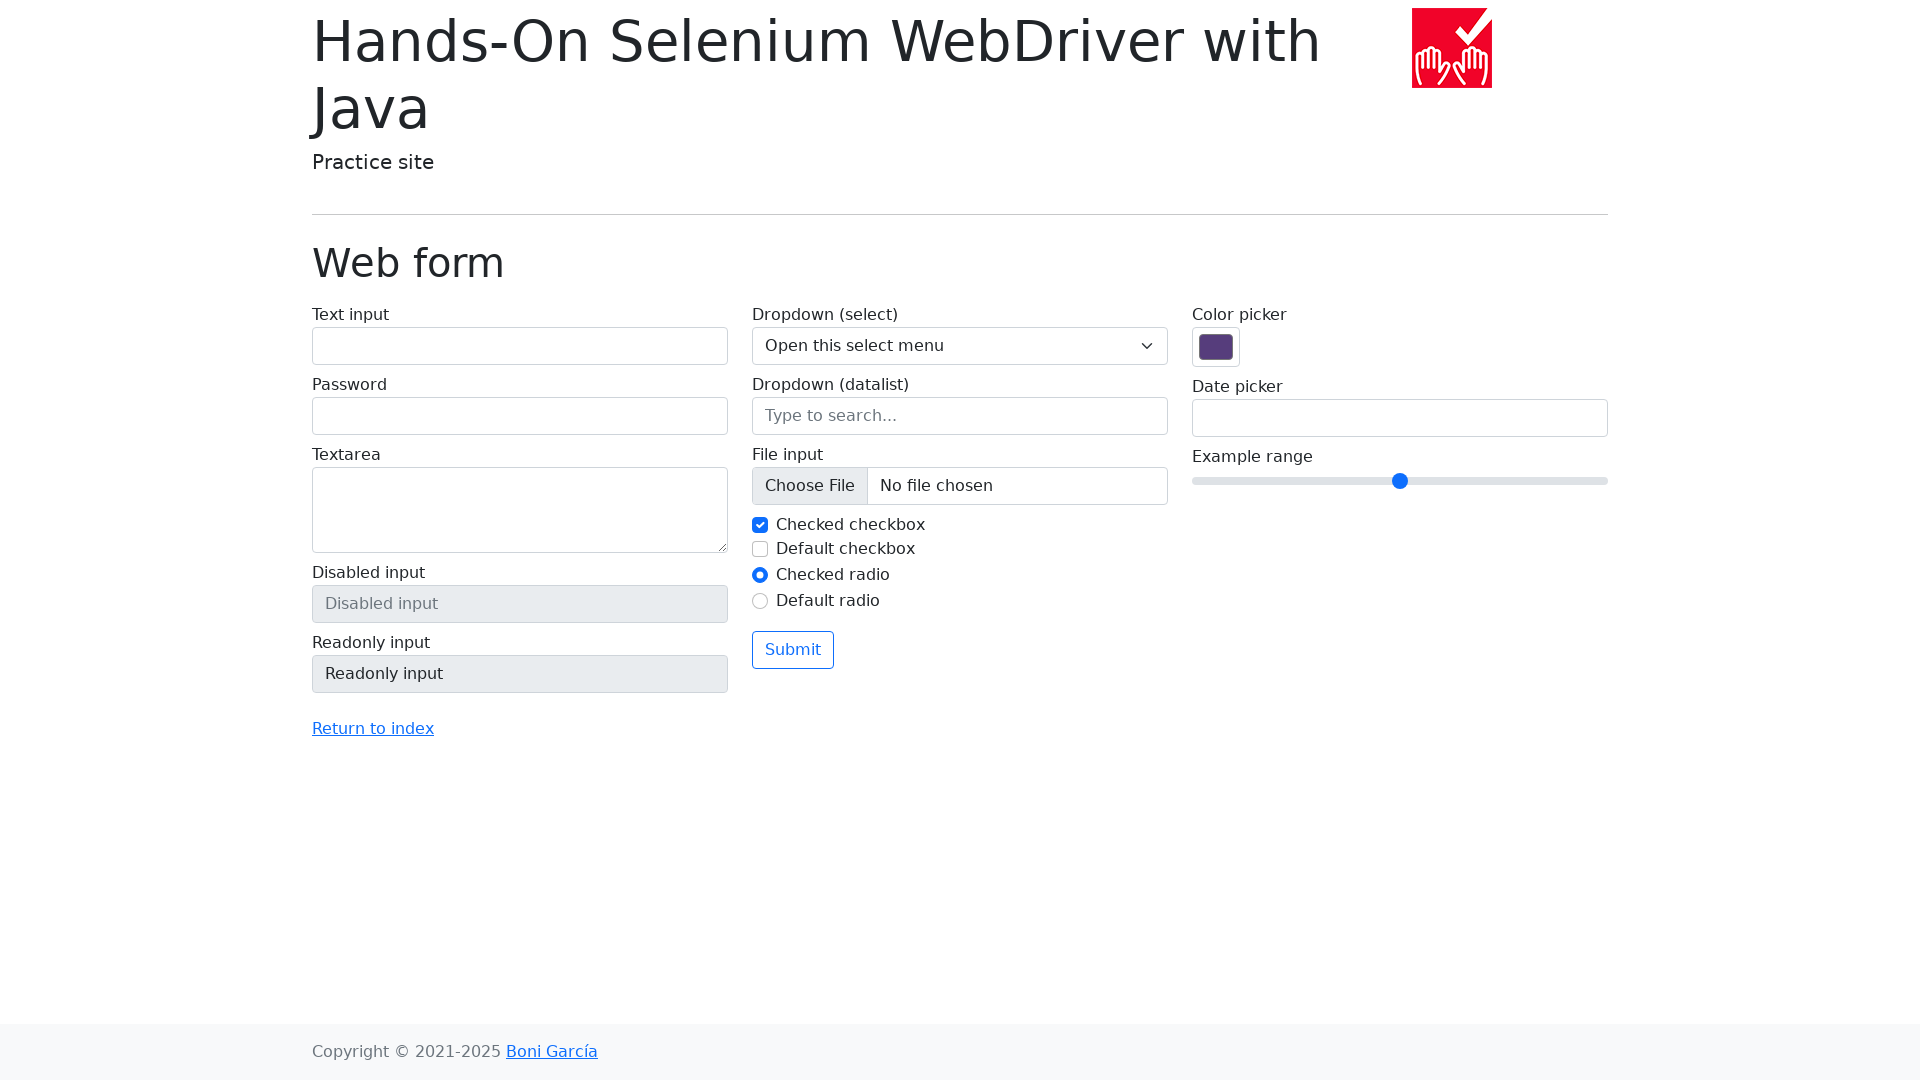

Navigated to web form page (visit 9)
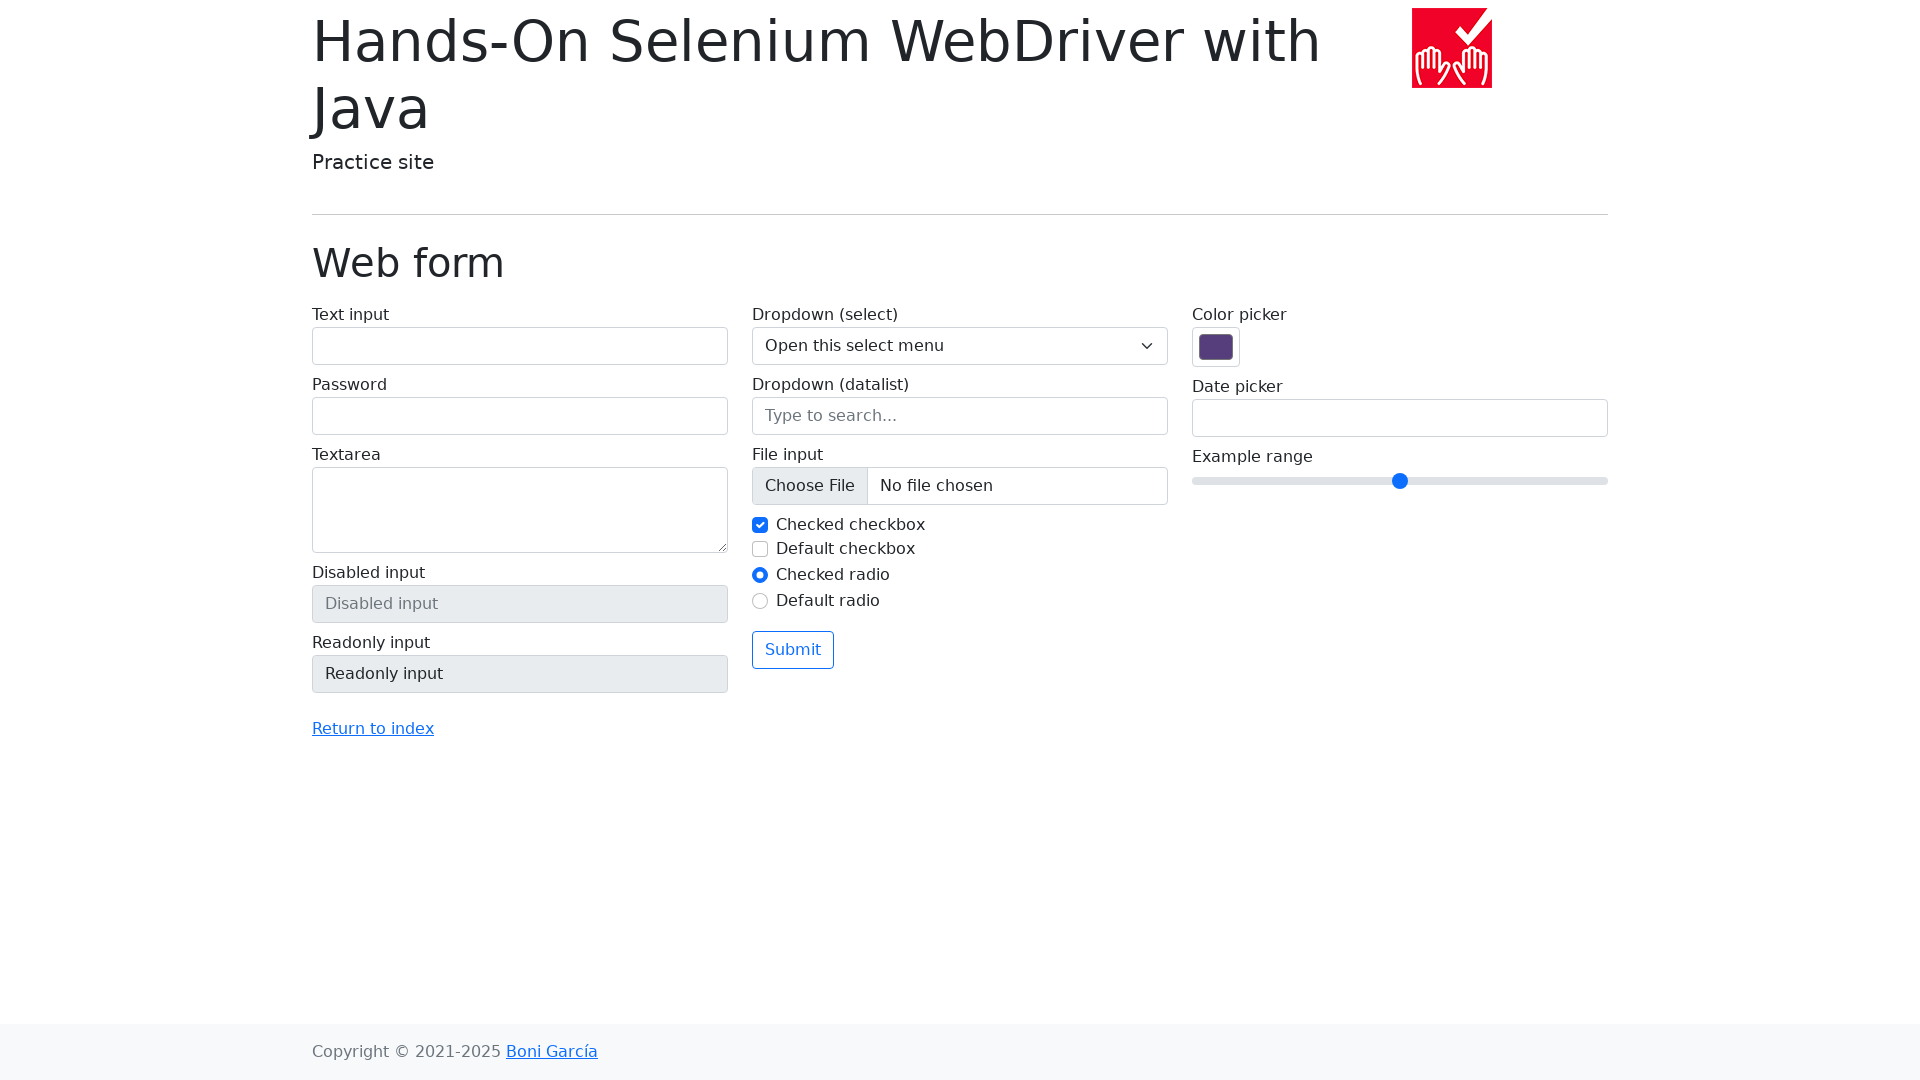

Waited 2 seconds before navigation attempt 9
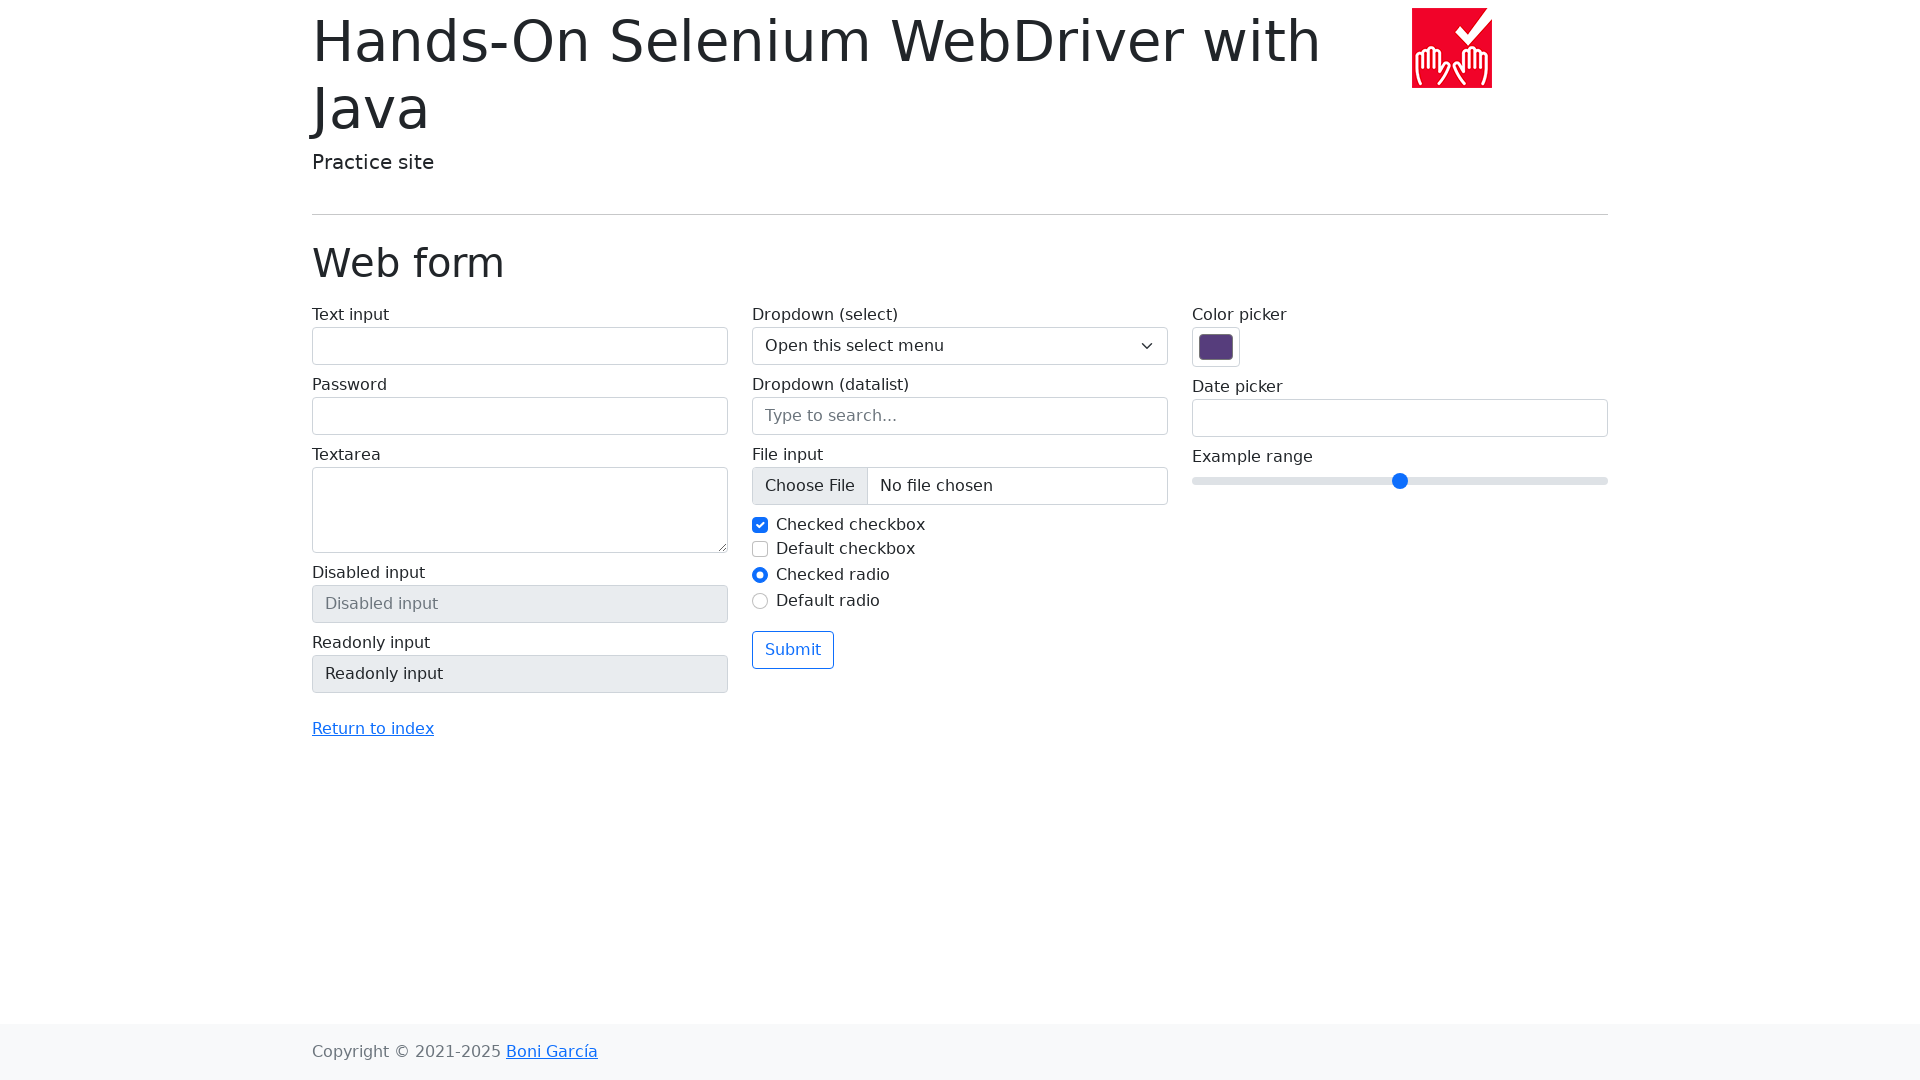

Navigated to web form page (visit 10)
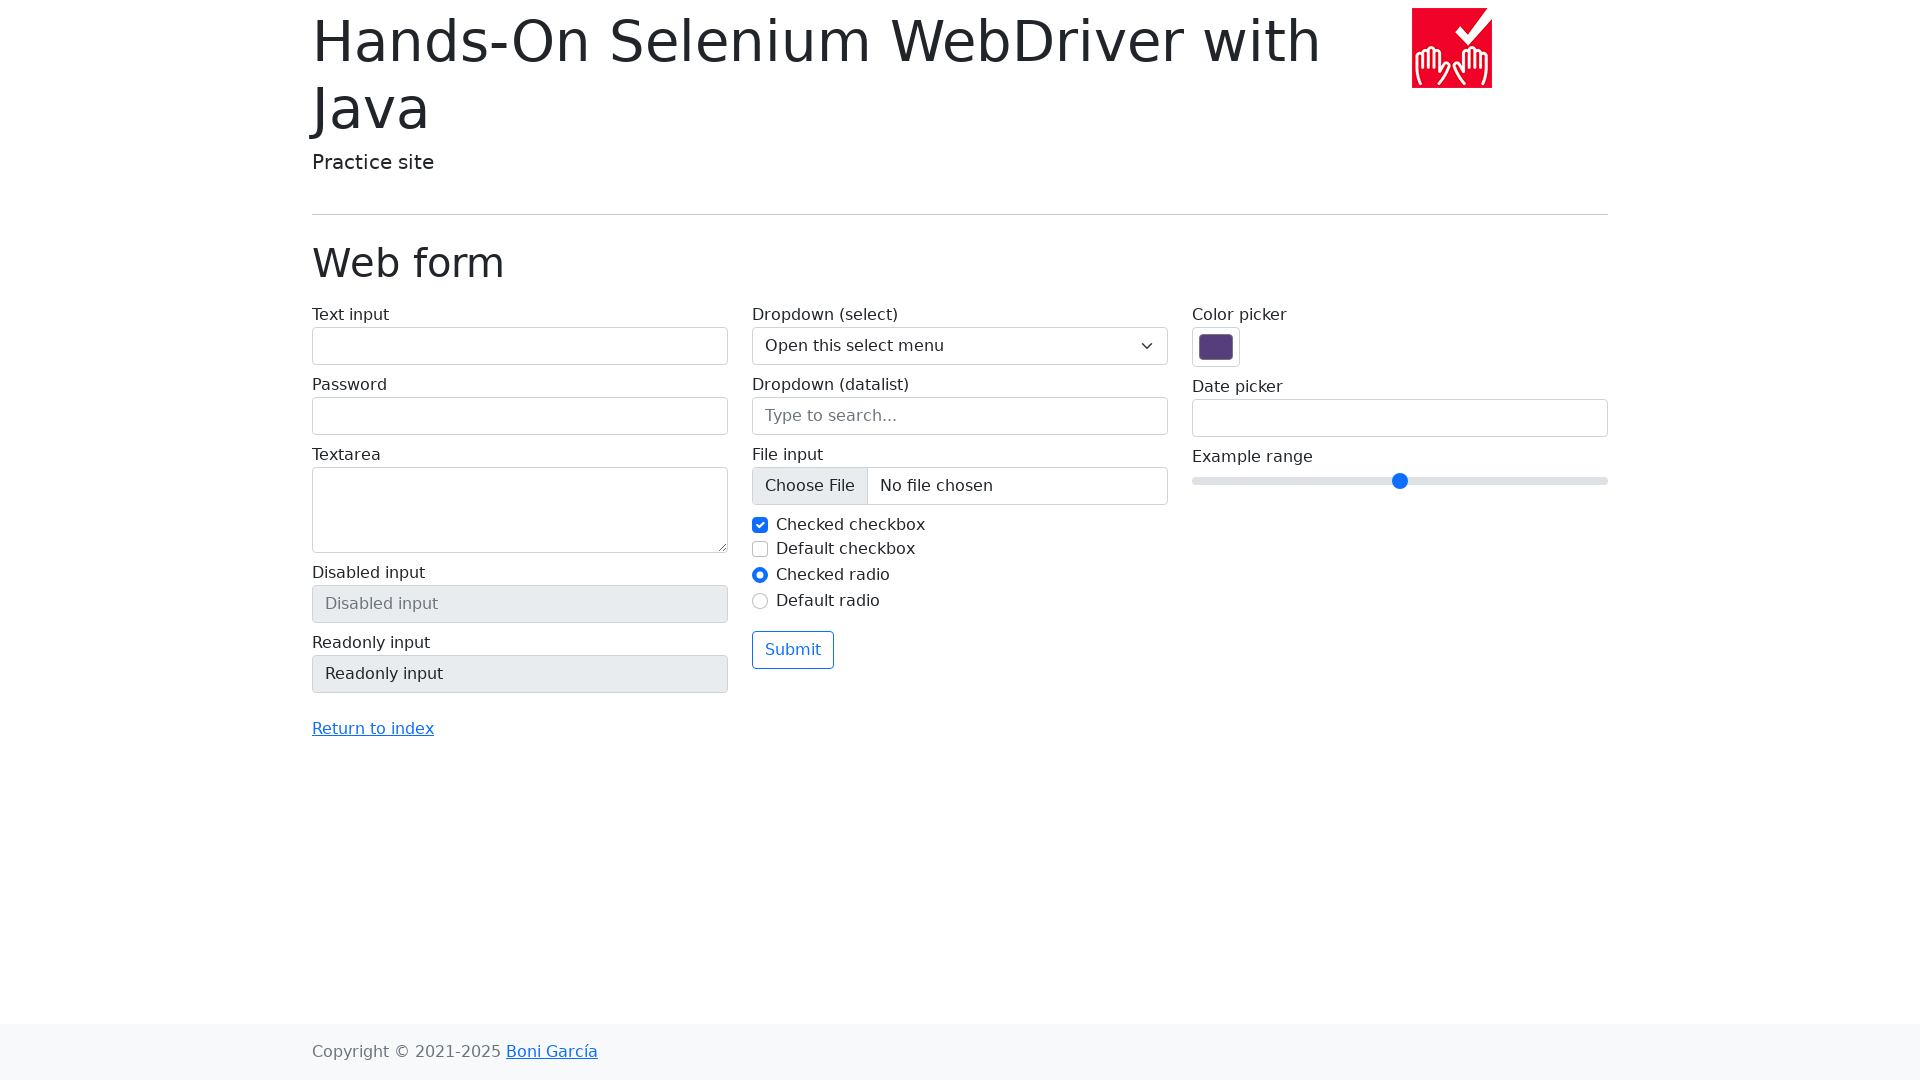

Final 5 second wait before test completion
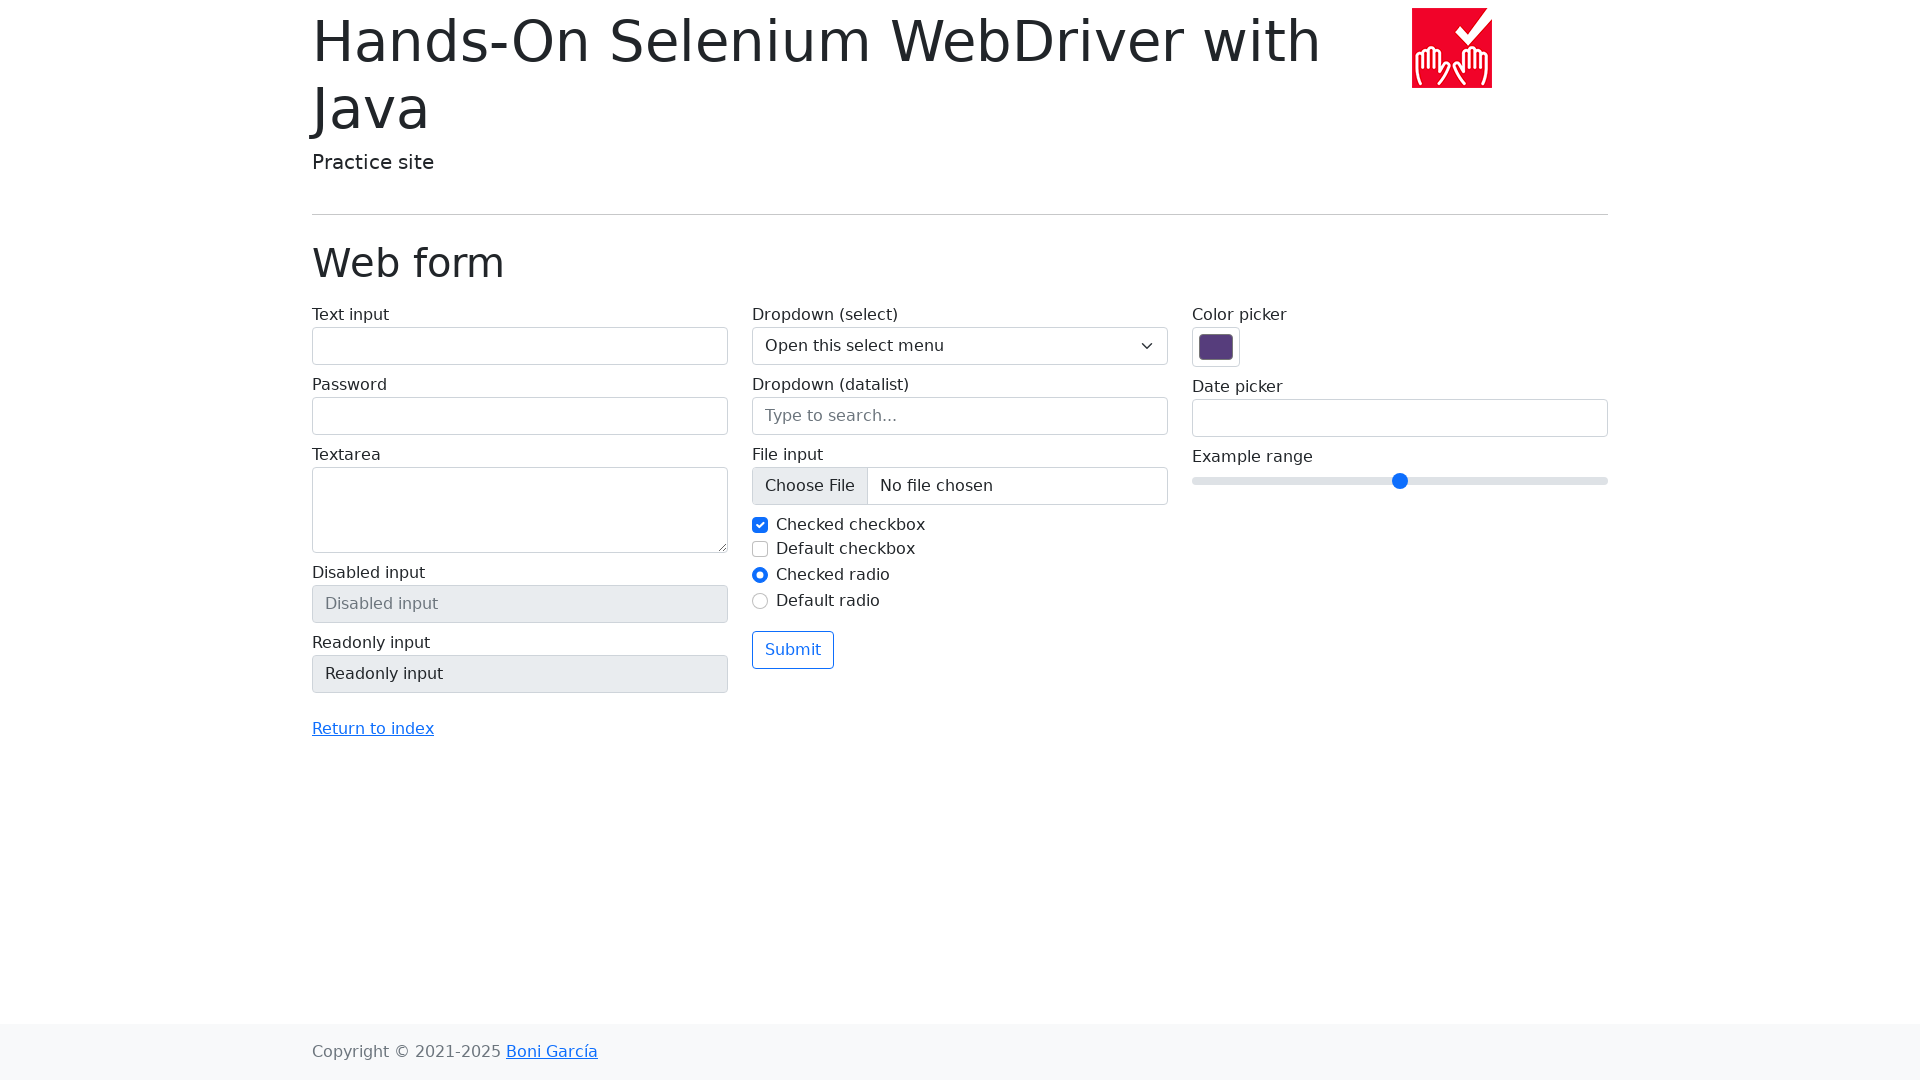

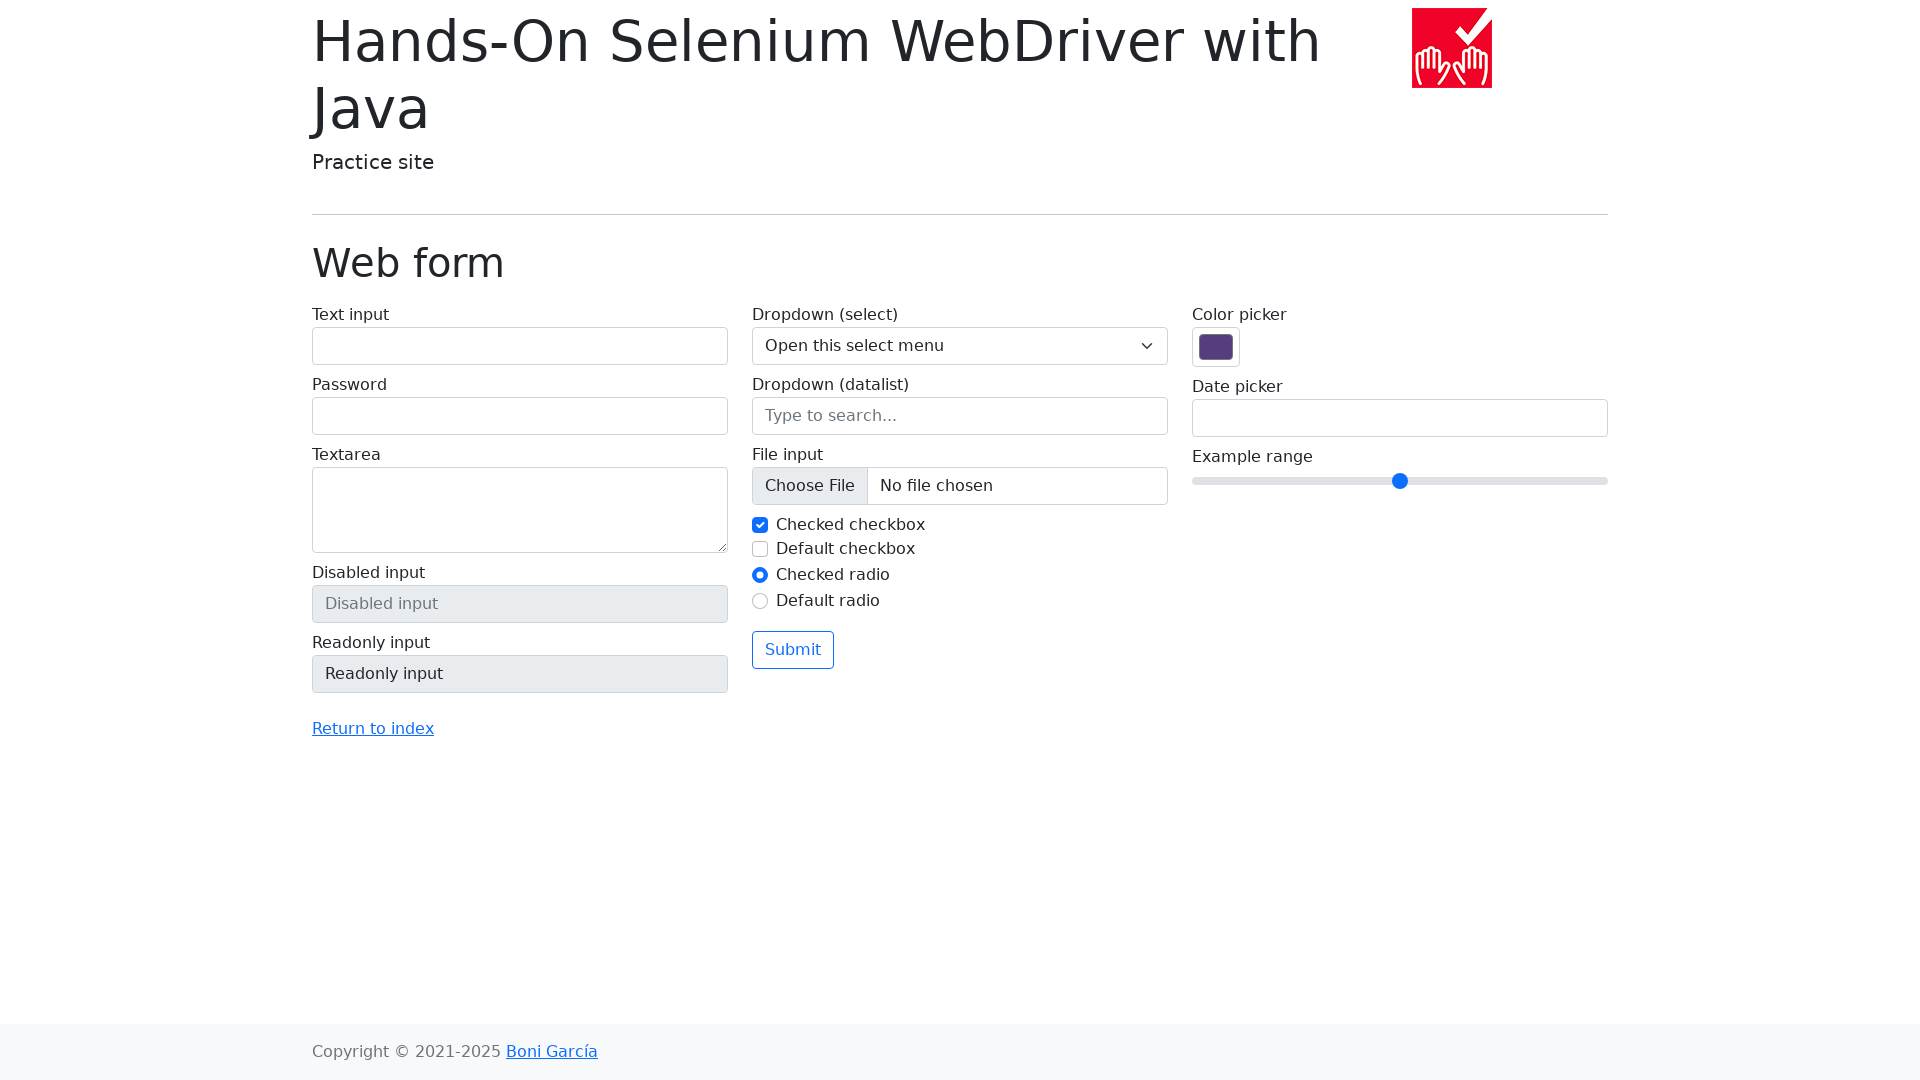